Tests a page that randomly displays typos by refreshing until the correct text appears without typos

Starting URL: https://the-internet.herokuapp.com/

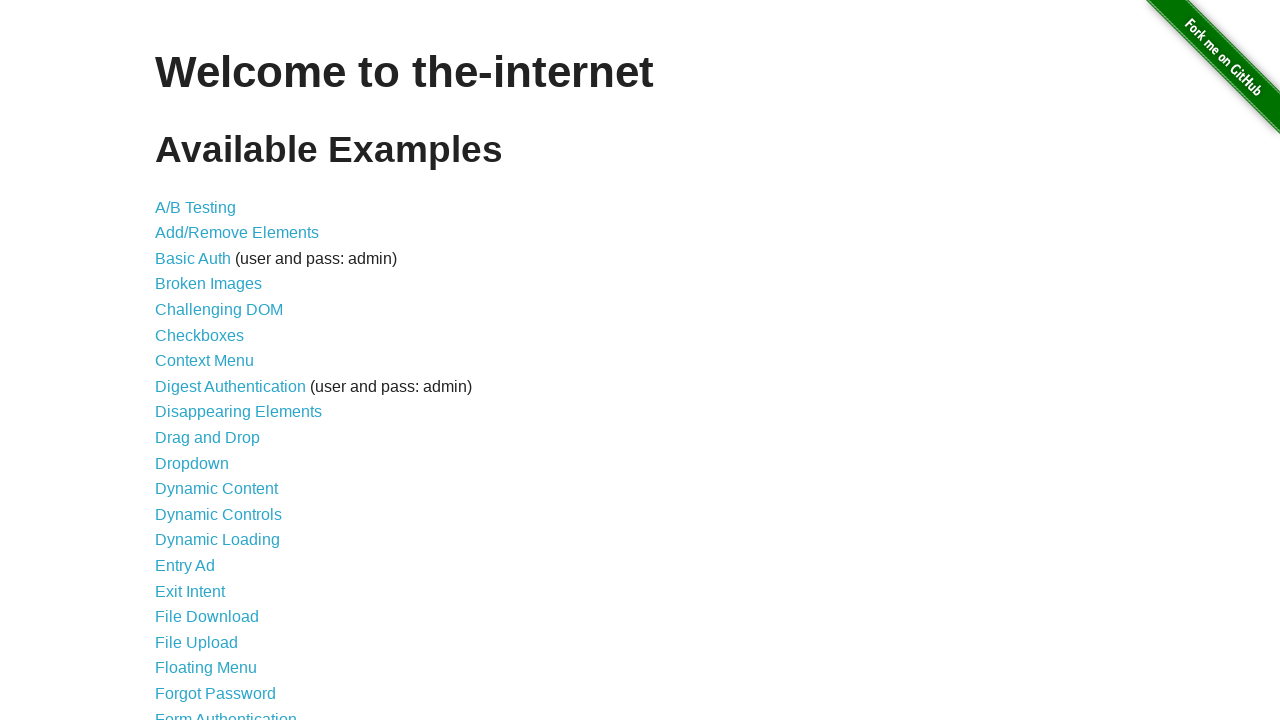

Clicked on the Typos link at (176, 625) on text=Typos
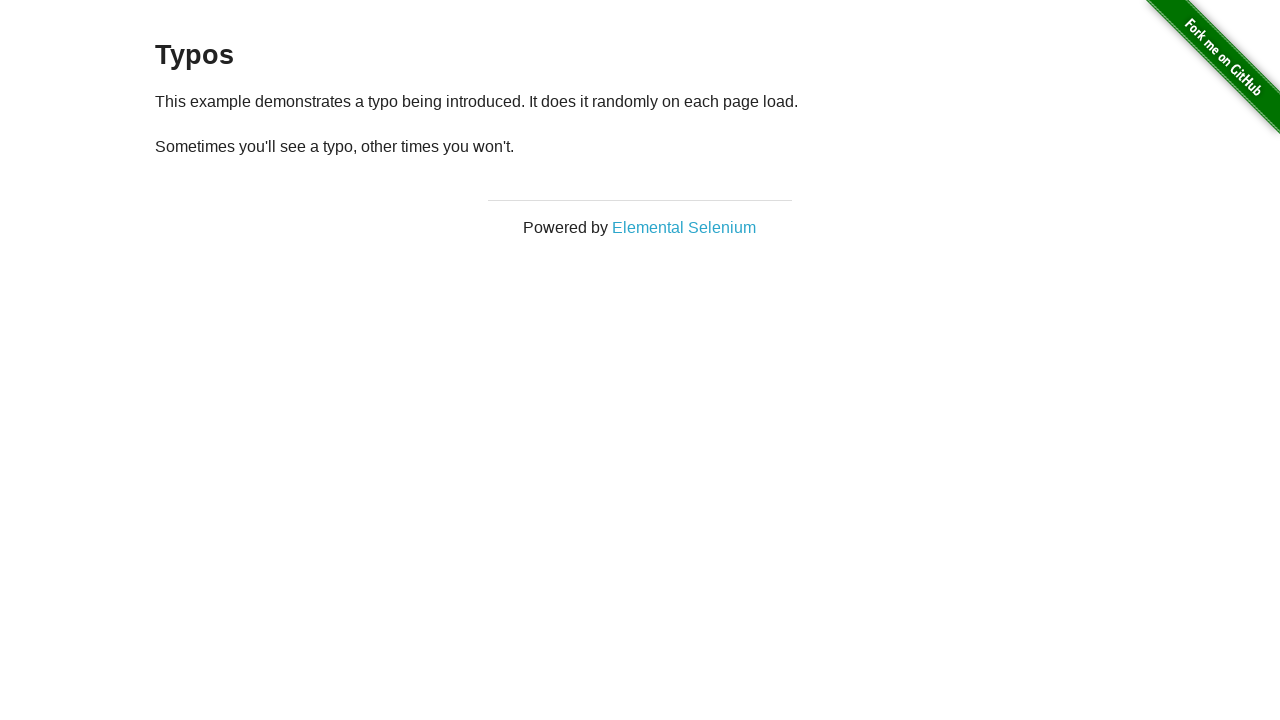

Retrieved text content from the typo element
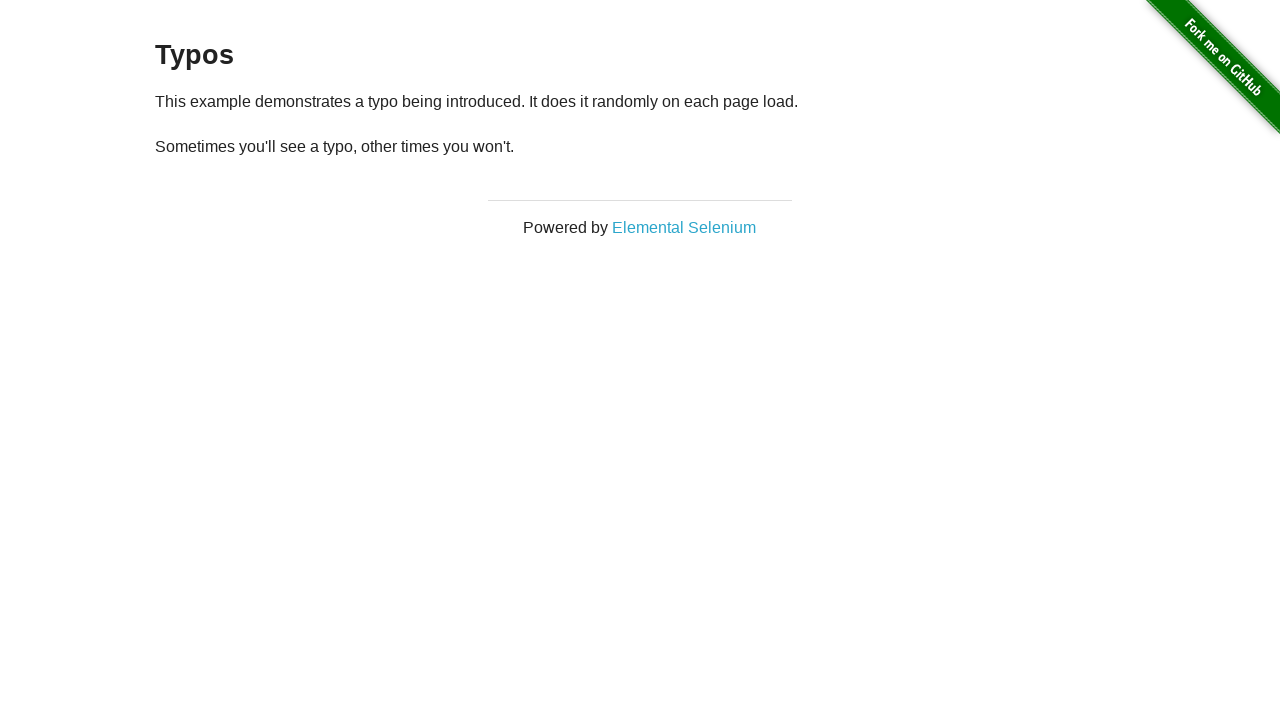

Reloaded page (attempt 1)
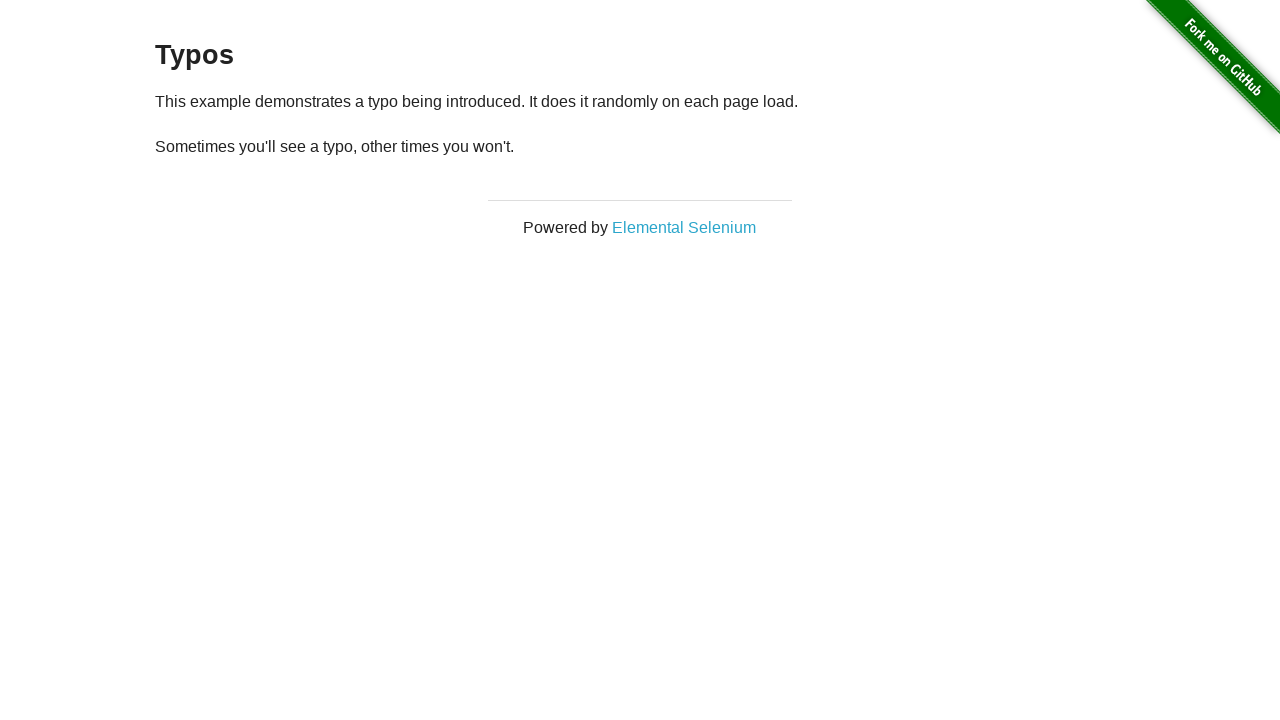

Retrieved text content after reload: '
  Sometimes you'll see a typo, other times you won't.
'
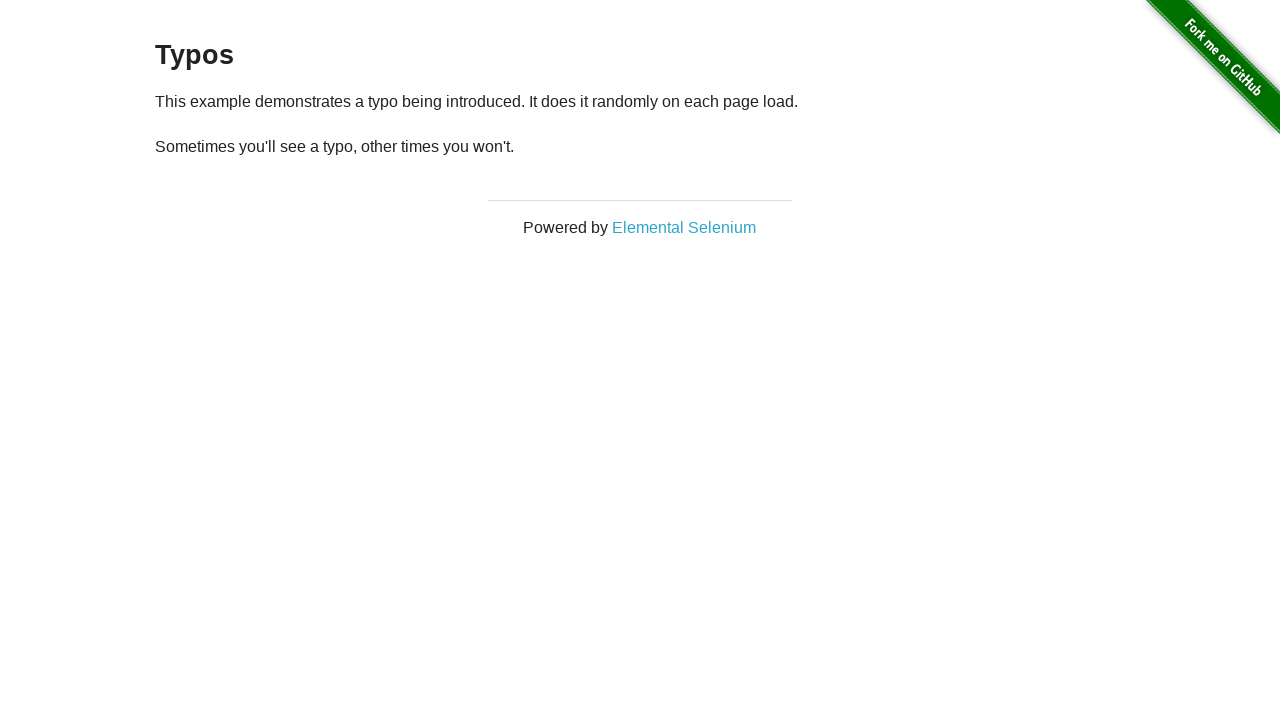

Reloaded page (attempt 2)
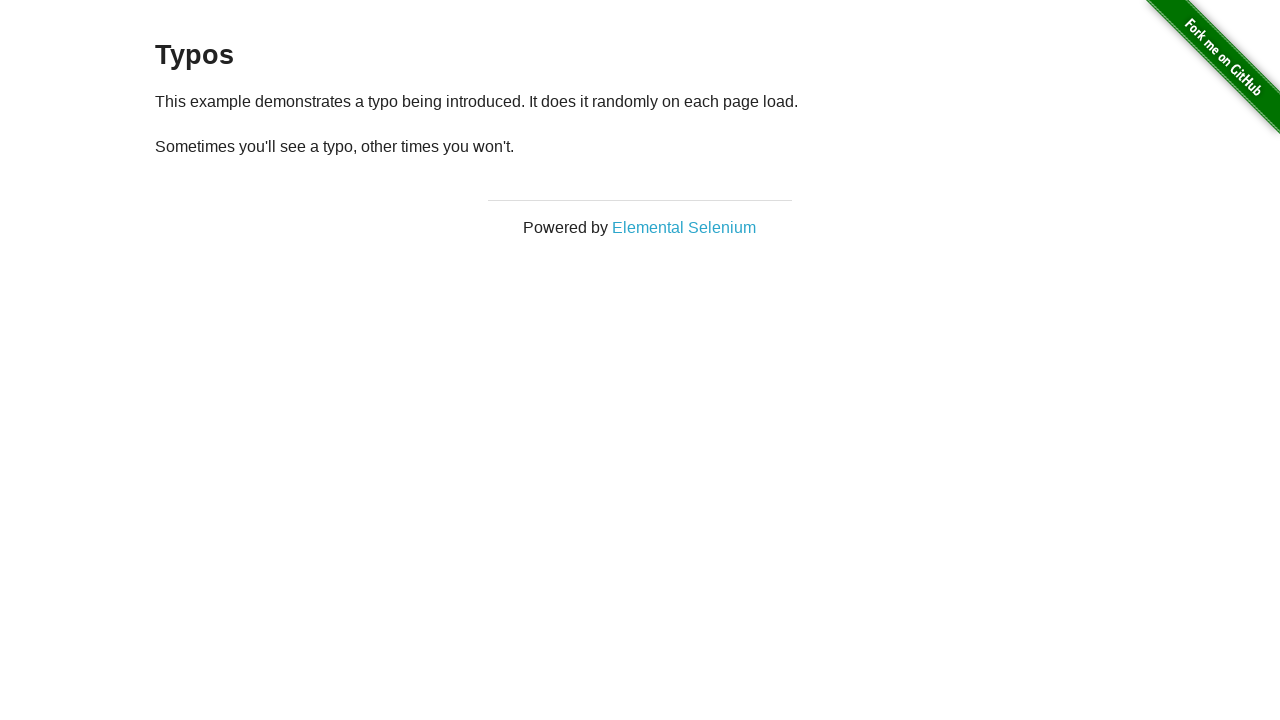

Retrieved text content after reload: '
  Sometimes you'll see a typo, other times you won't.
'
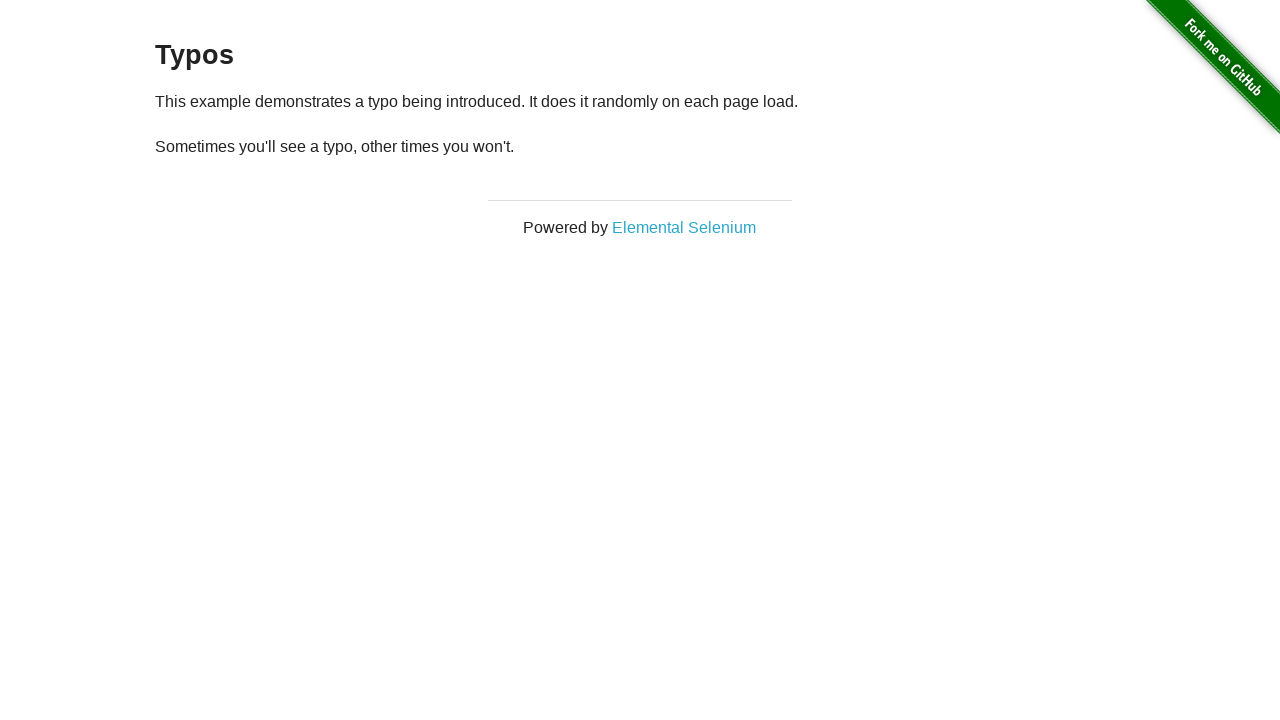

Reloaded page (attempt 3)
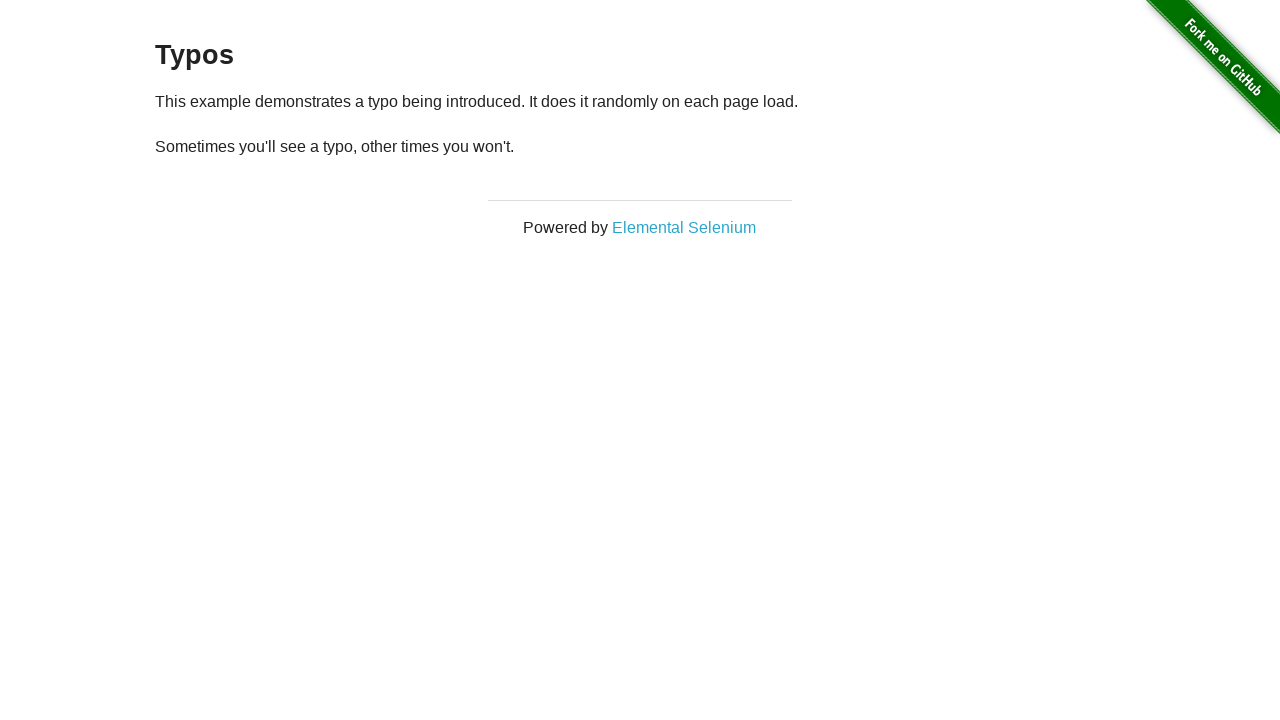

Retrieved text content after reload: '
  Sometimes you'll see a typo, other times you won't.
'
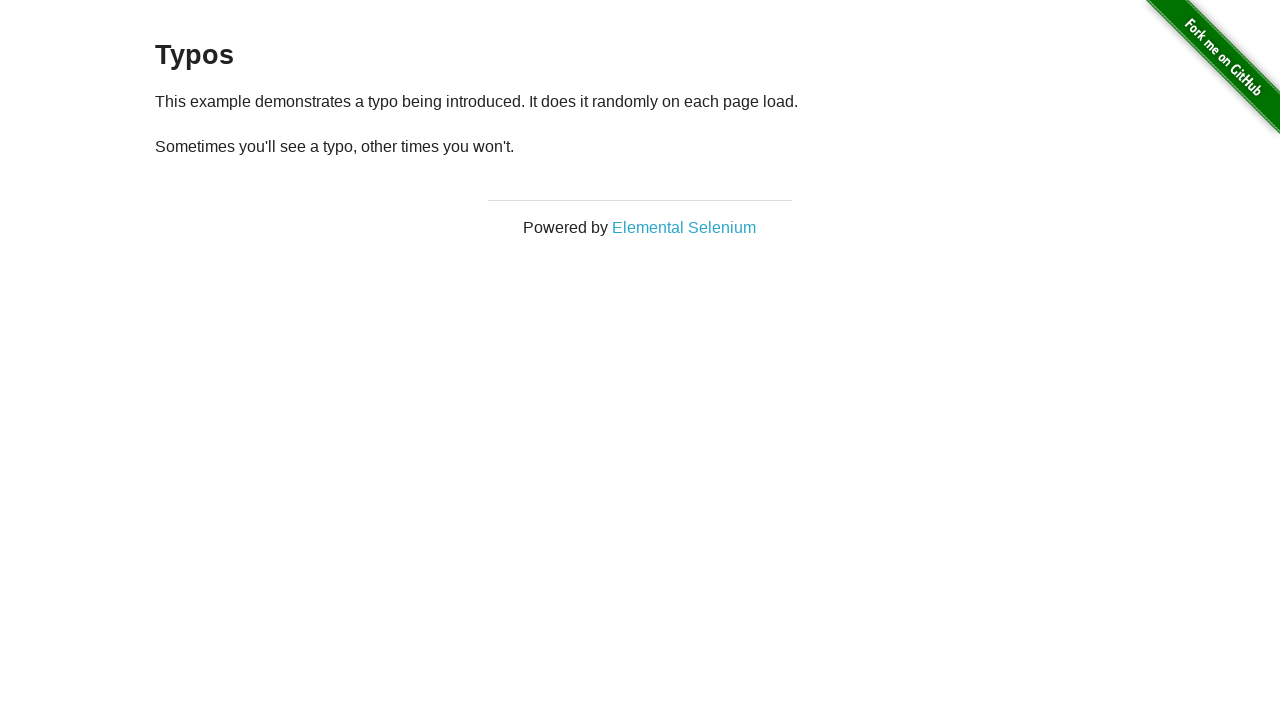

Reloaded page (attempt 4)
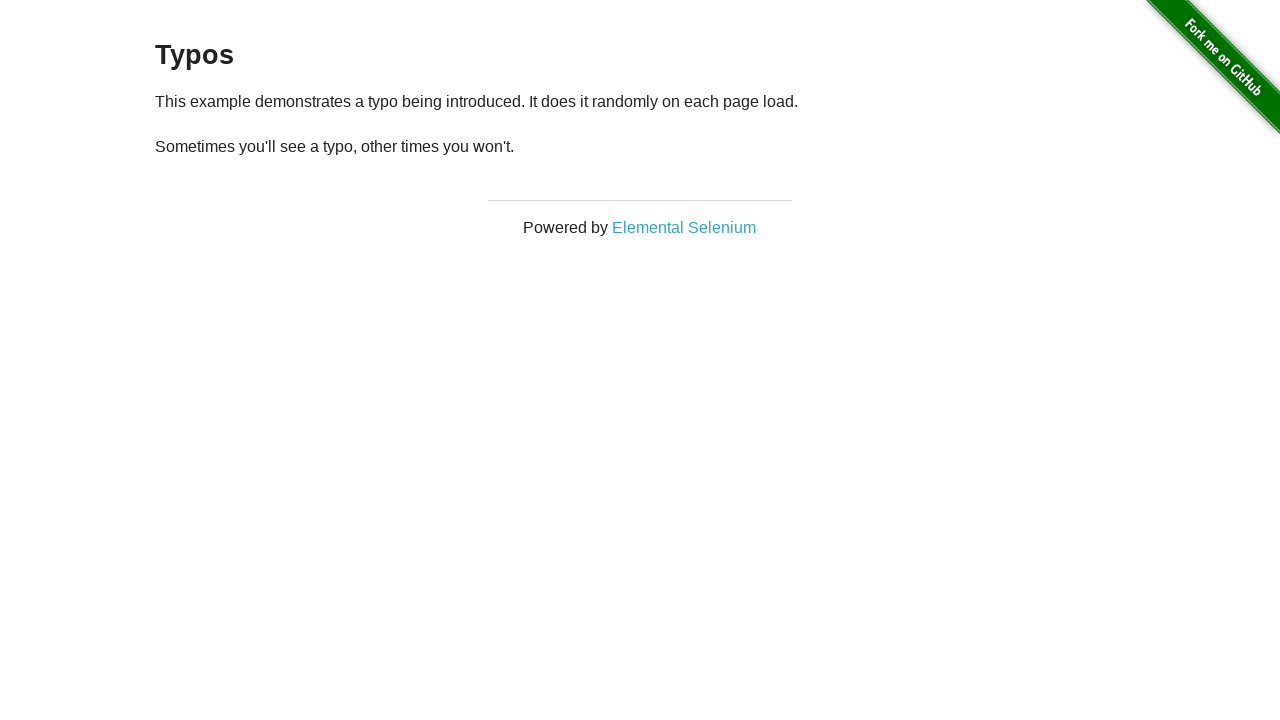

Retrieved text content after reload: '
  Sometimes you'll see a typo, other times you won't.
'
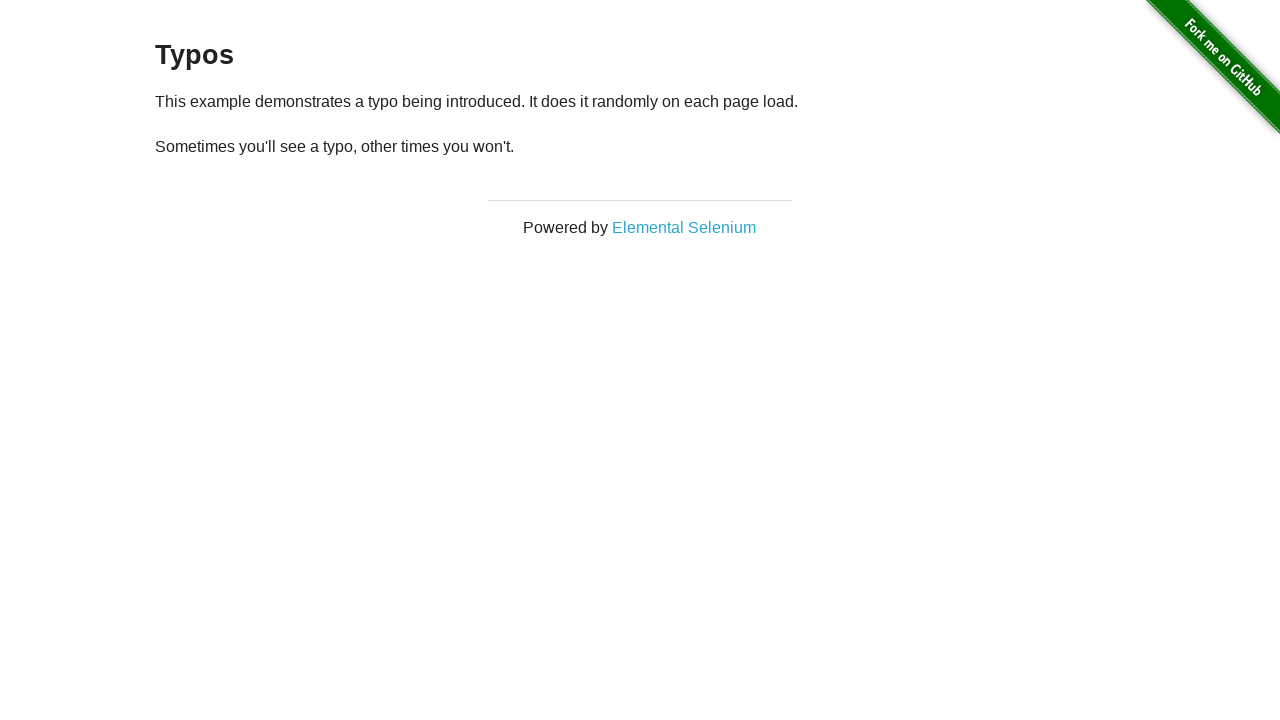

Reloaded page (attempt 5)
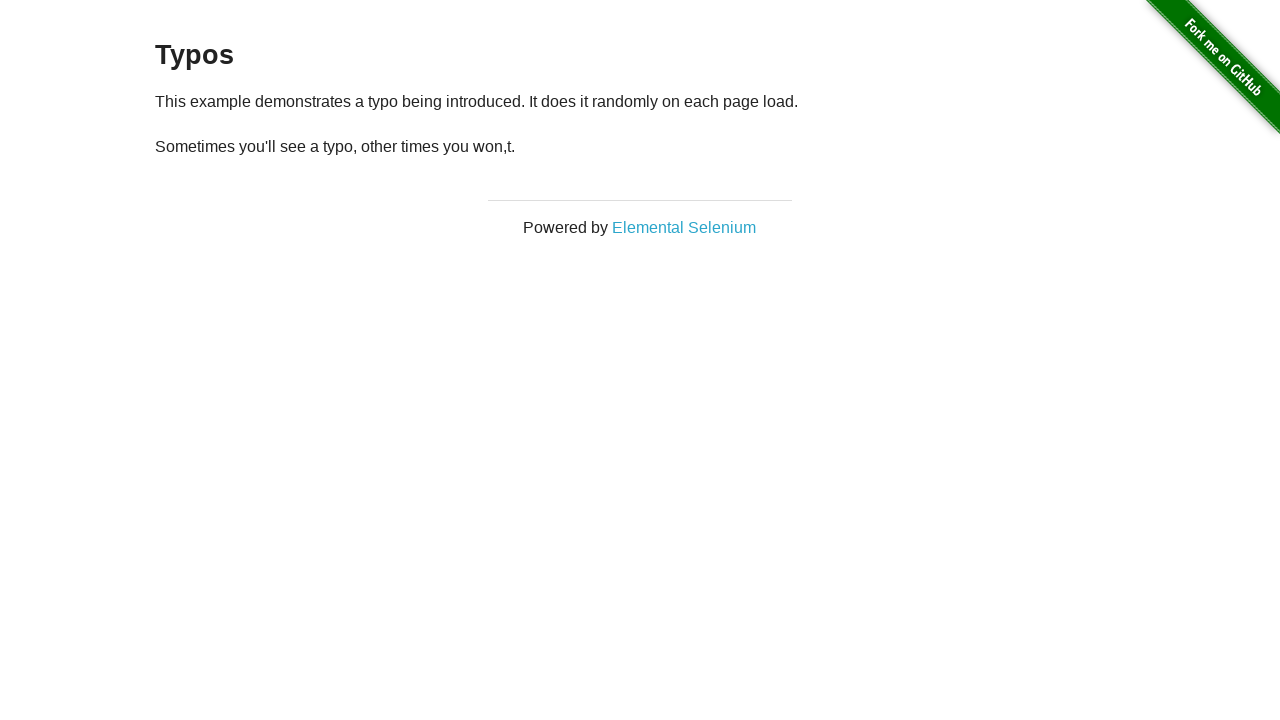

Retrieved text content after reload: '
  Sometimes you'll see a typo, other times you won,t.
'
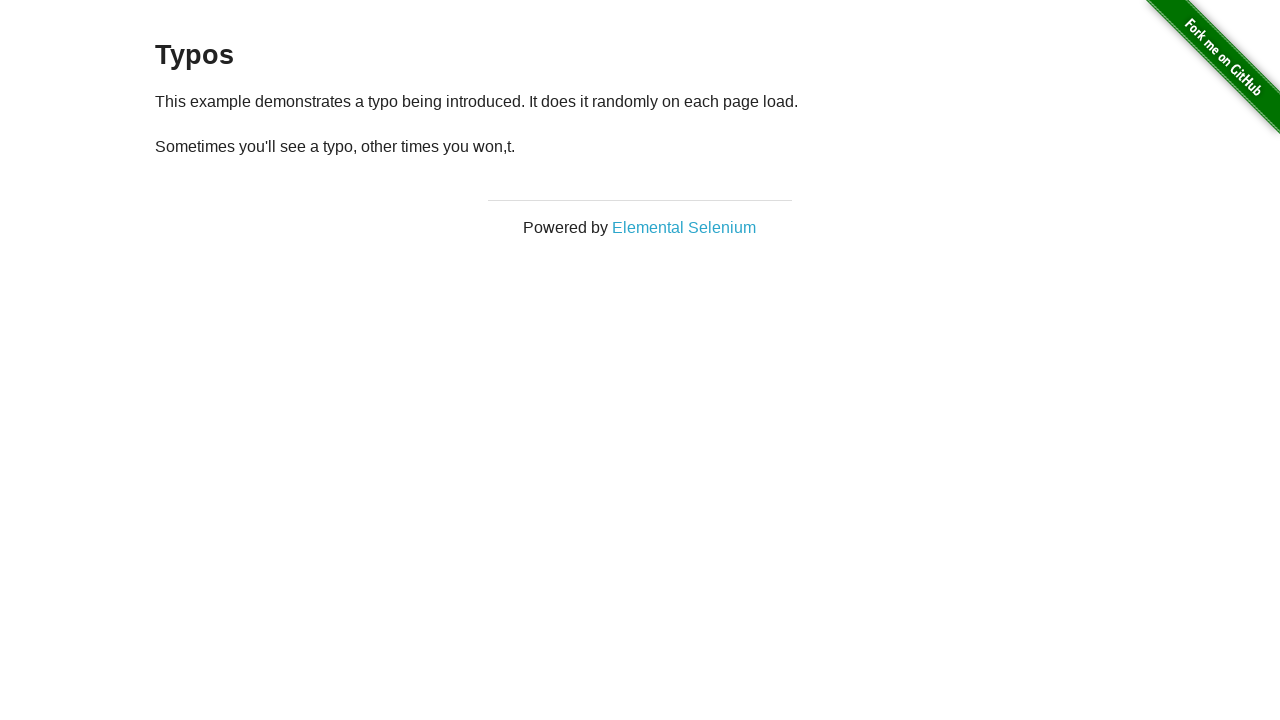

Reloaded page (attempt 6)
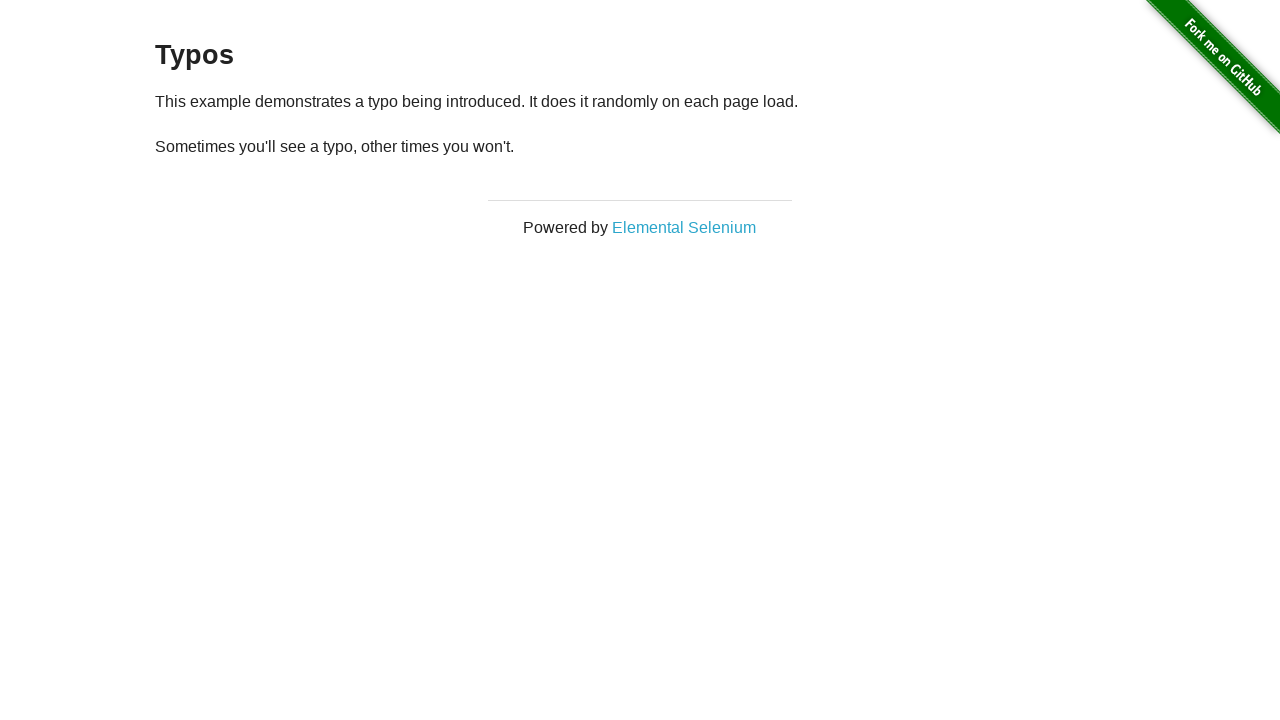

Retrieved text content after reload: '
  Sometimes you'll see a typo, other times you won't.
'
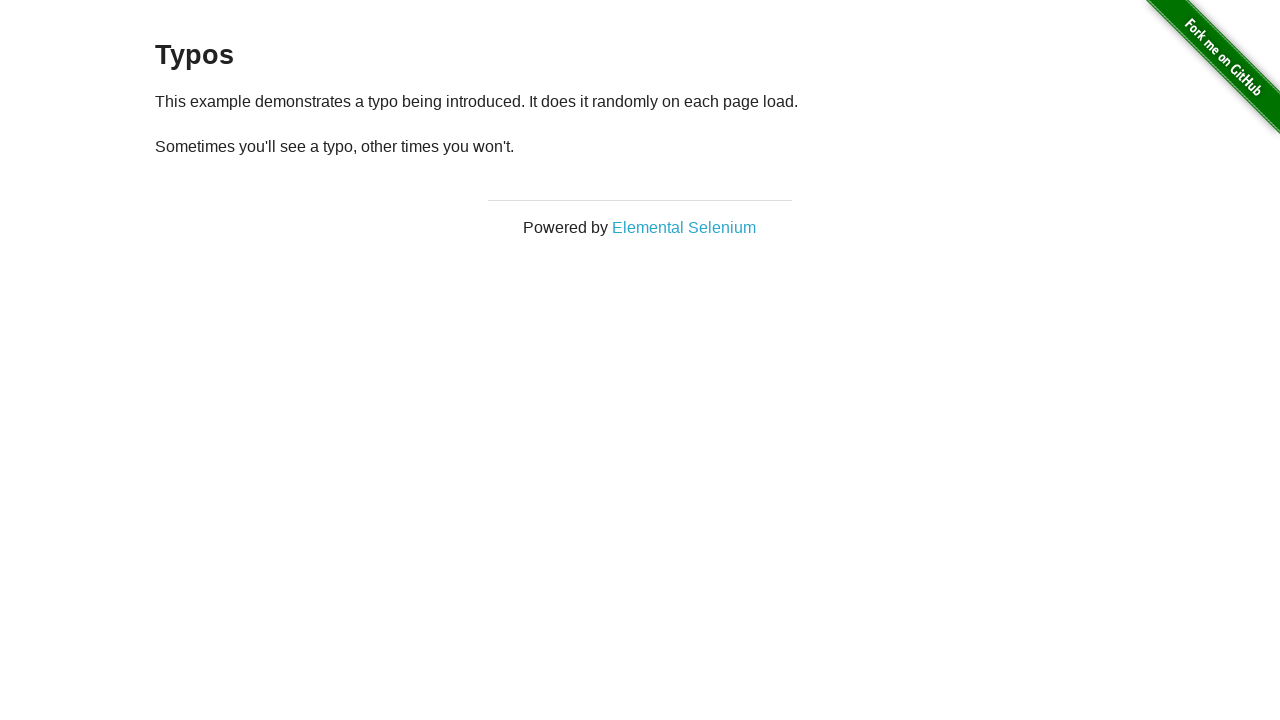

Reloaded page (attempt 7)
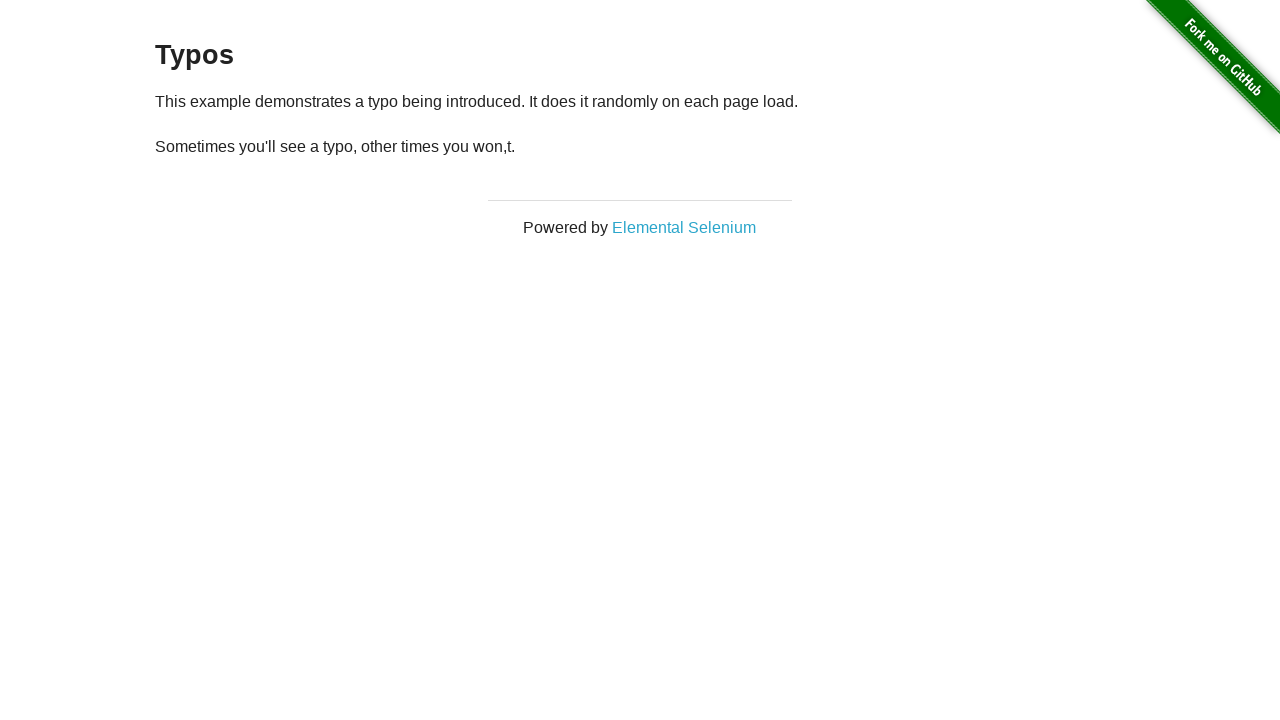

Retrieved text content after reload: '
  Sometimes you'll see a typo, other times you won,t.
'
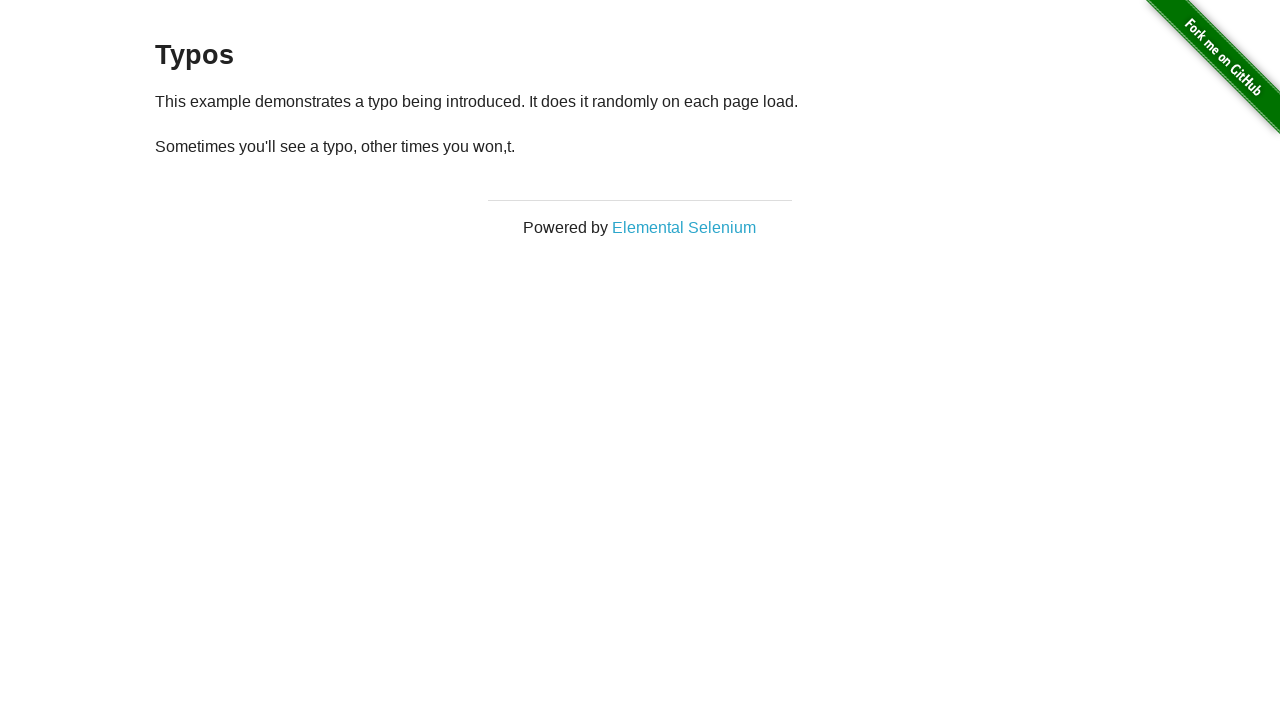

Reloaded page (attempt 8)
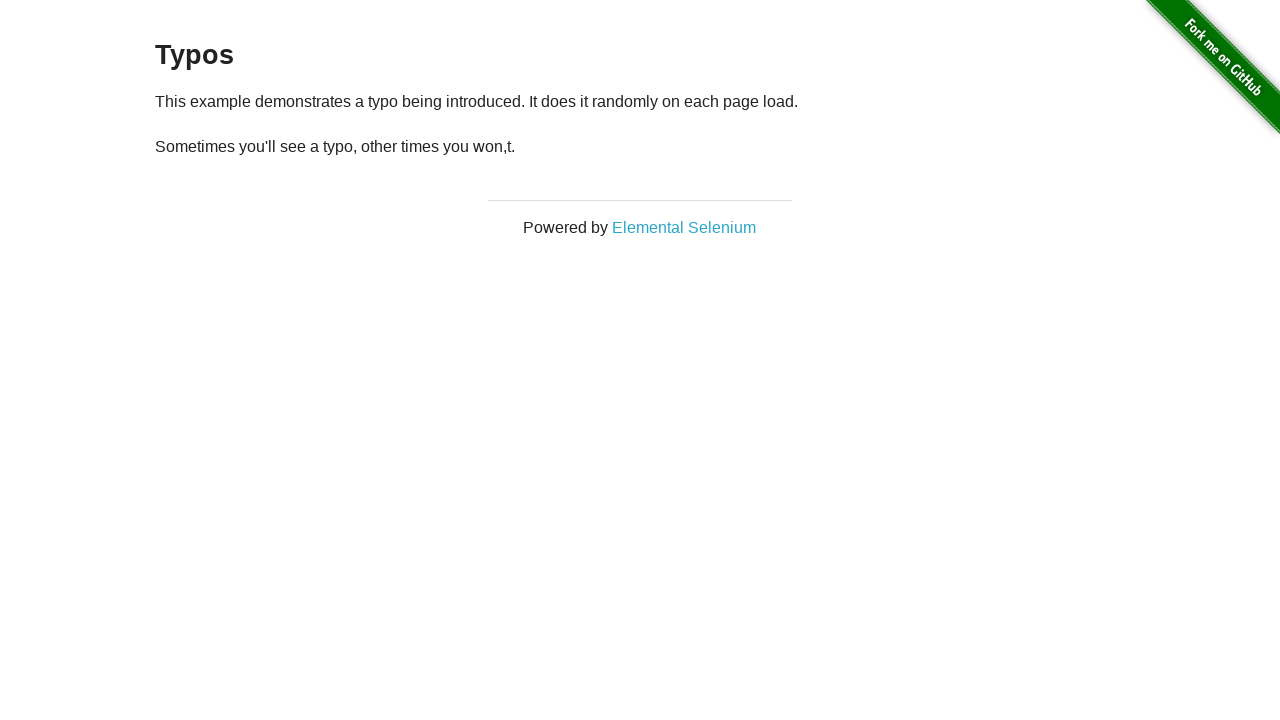

Retrieved text content after reload: '
  Sometimes you'll see a typo, other times you won,t.
'
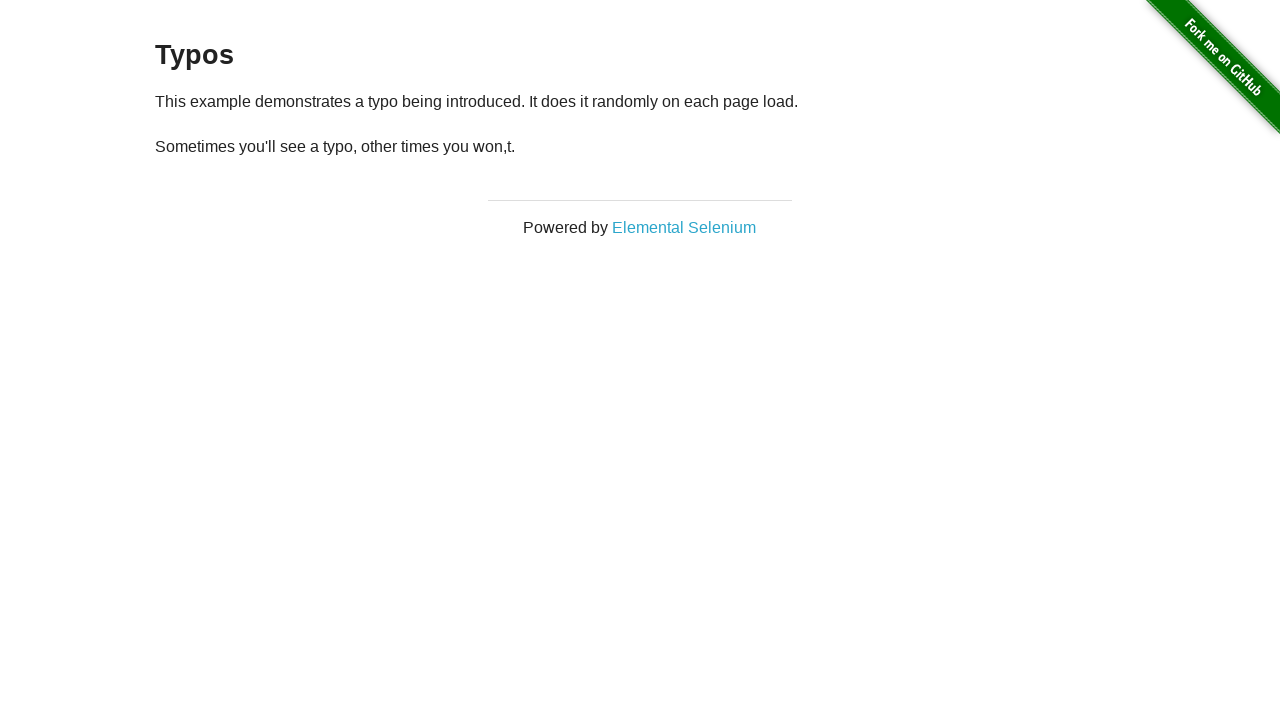

Reloaded page (attempt 9)
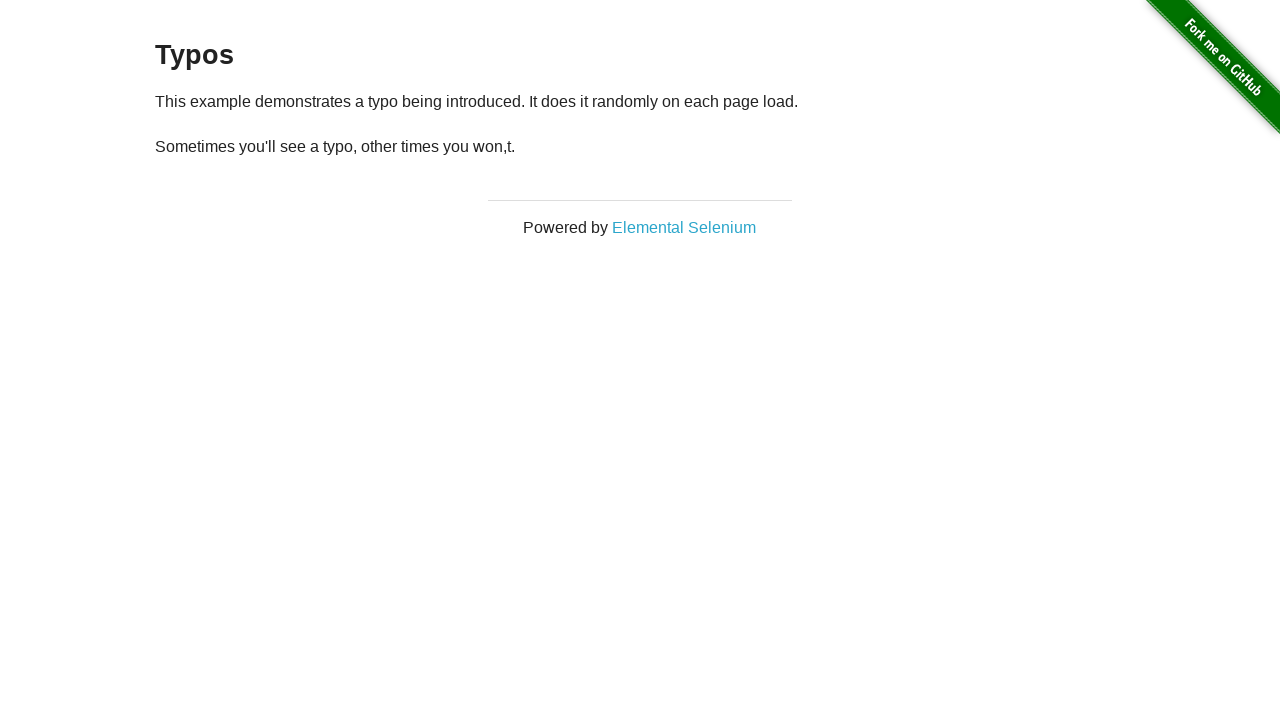

Retrieved text content after reload: '
  Sometimes you'll see a typo, other times you won,t.
'
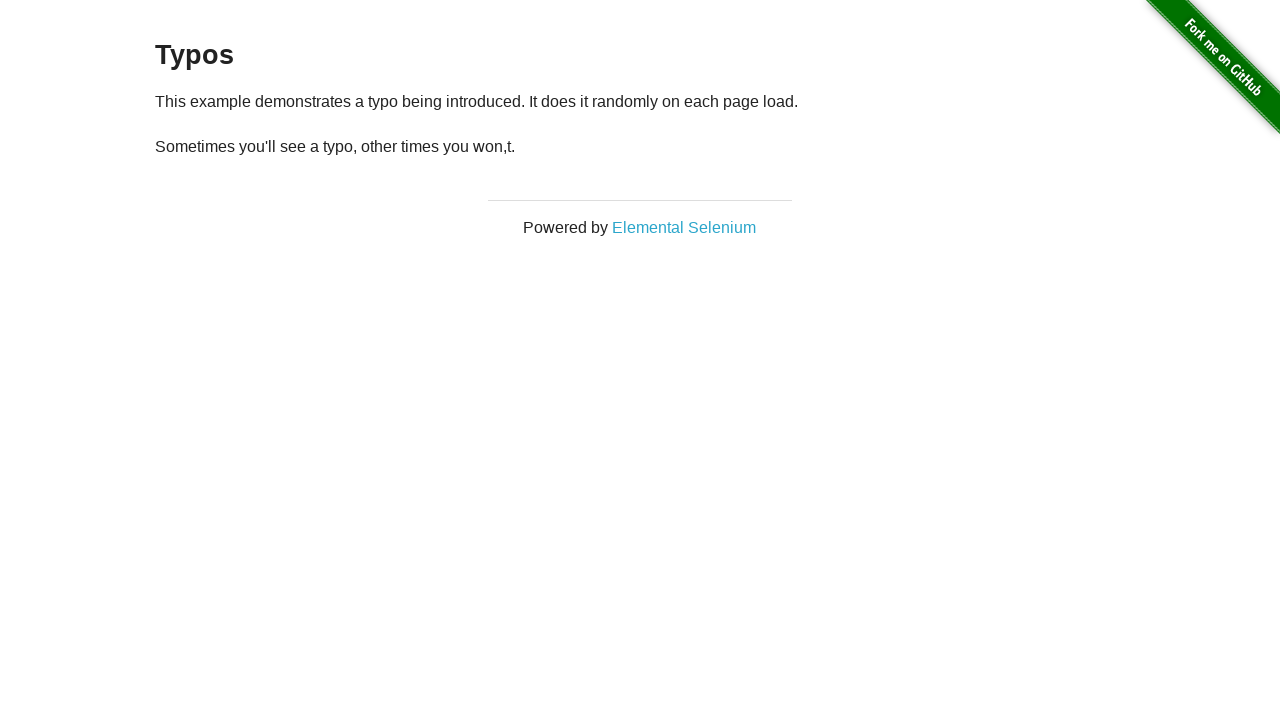

Reloaded page (attempt 10)
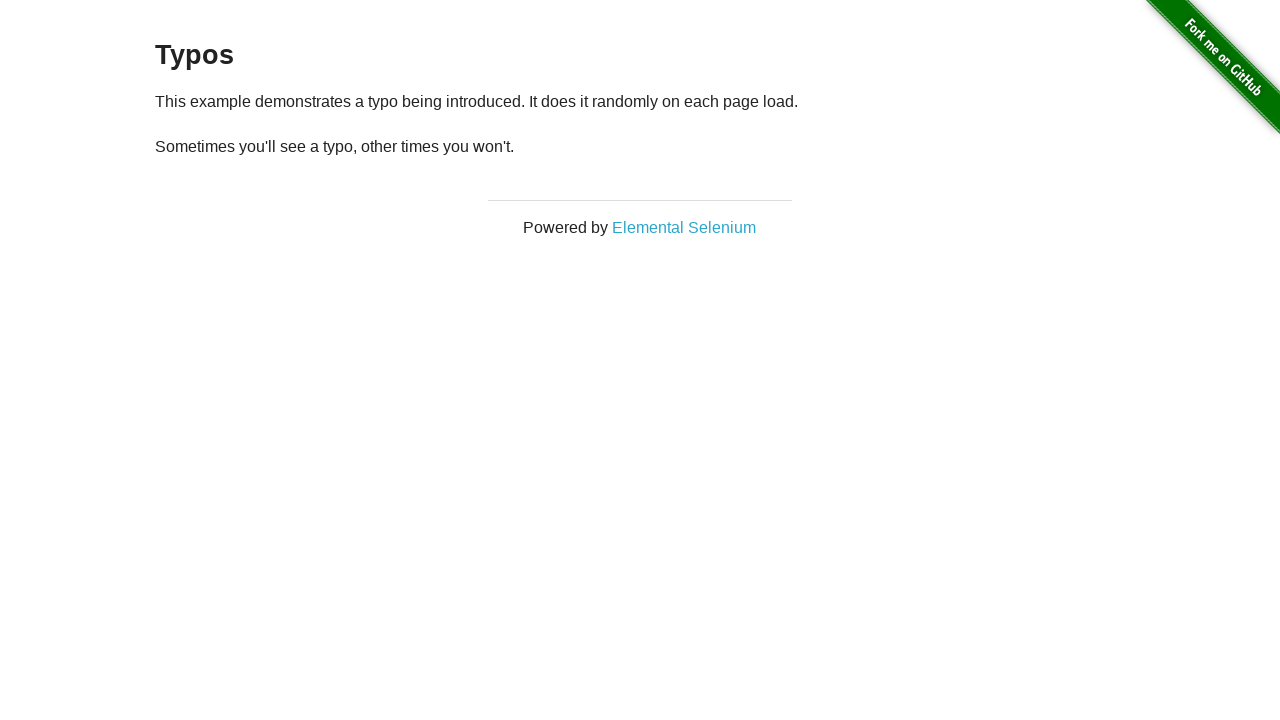

Retrieved text content after reload: '
  Sometimes you'll see a typo, other times you won't.
'
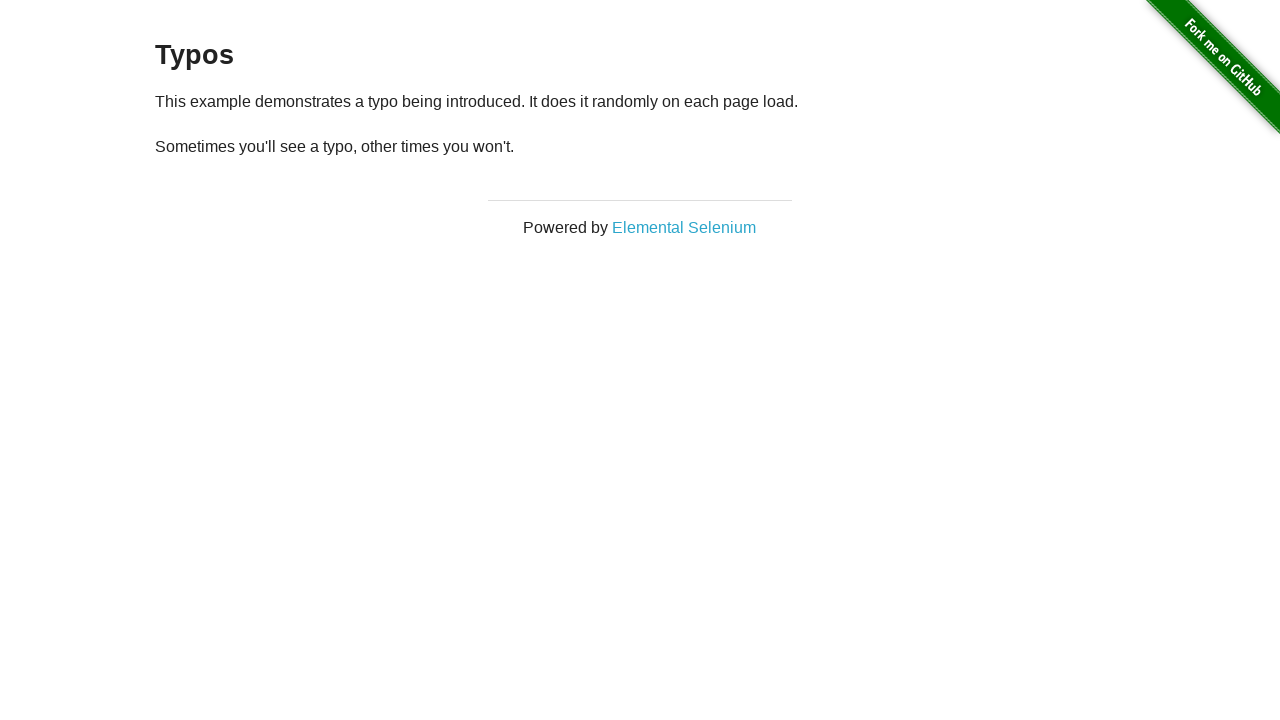

Reloaded page (attempt 11)
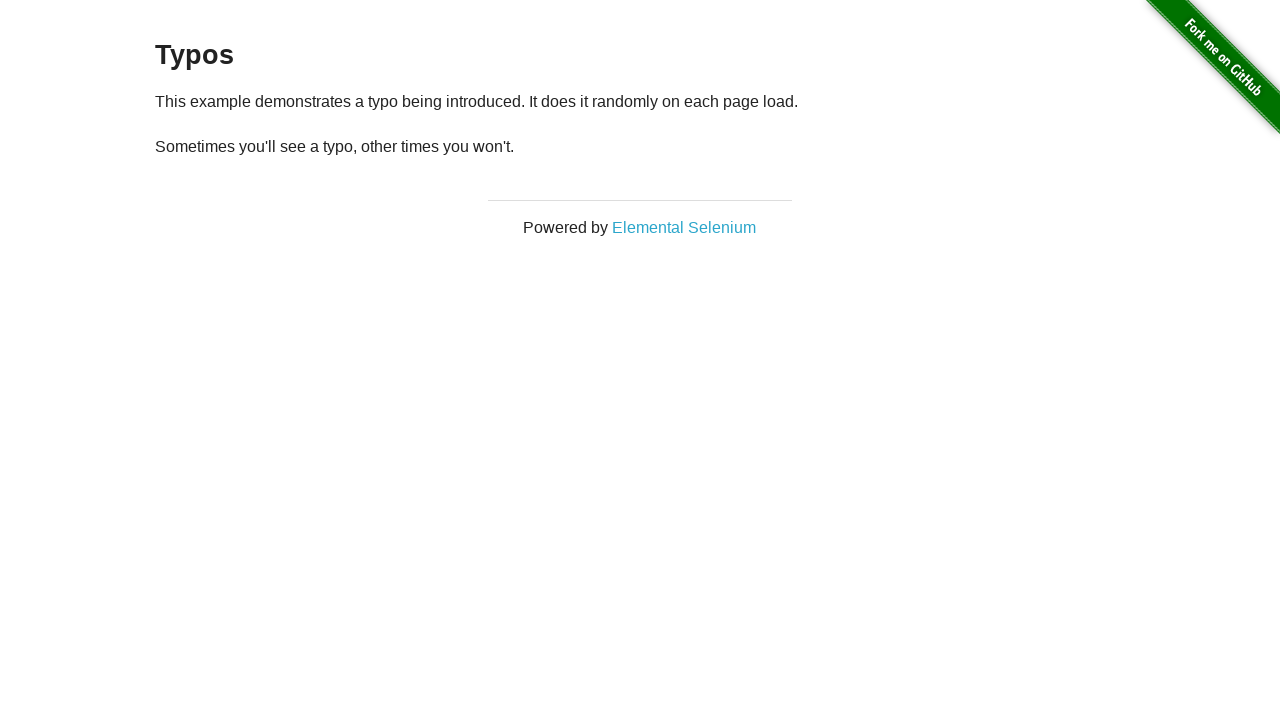

Retrieved text content after reload: '
  Sometimes you'll see a typo, other times you won't.
'
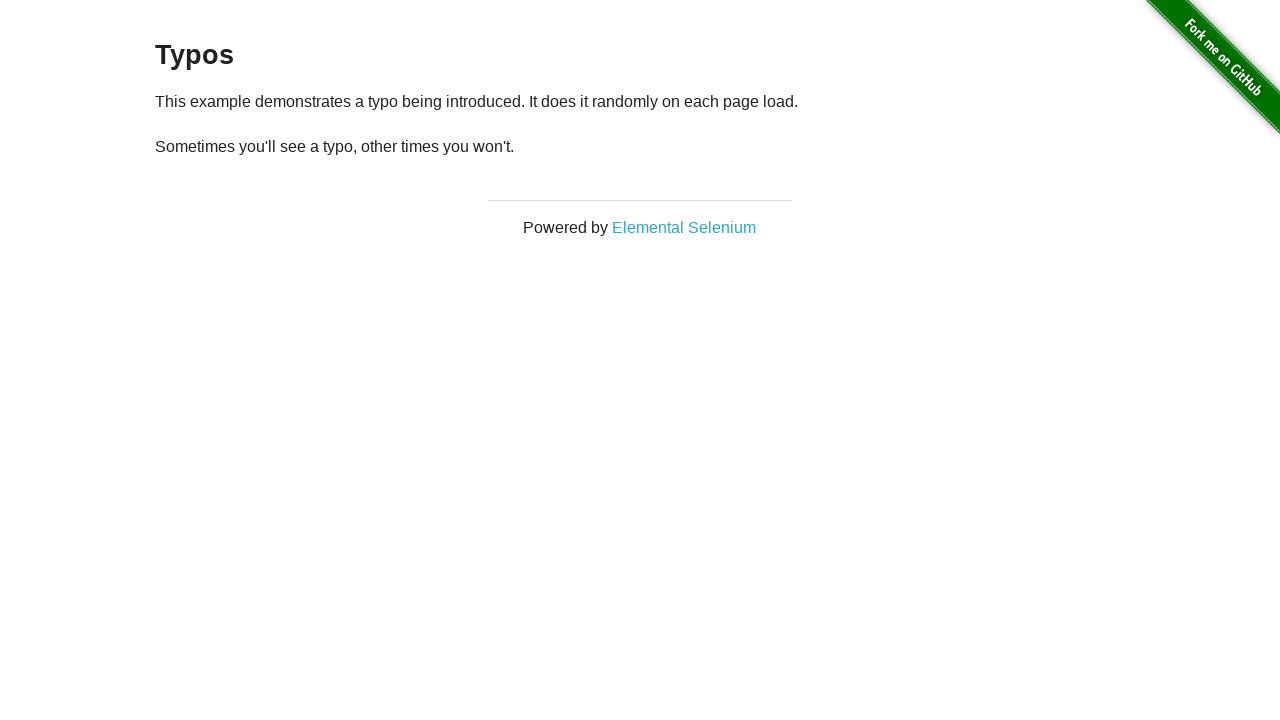

Reloaded page (attempt 12)
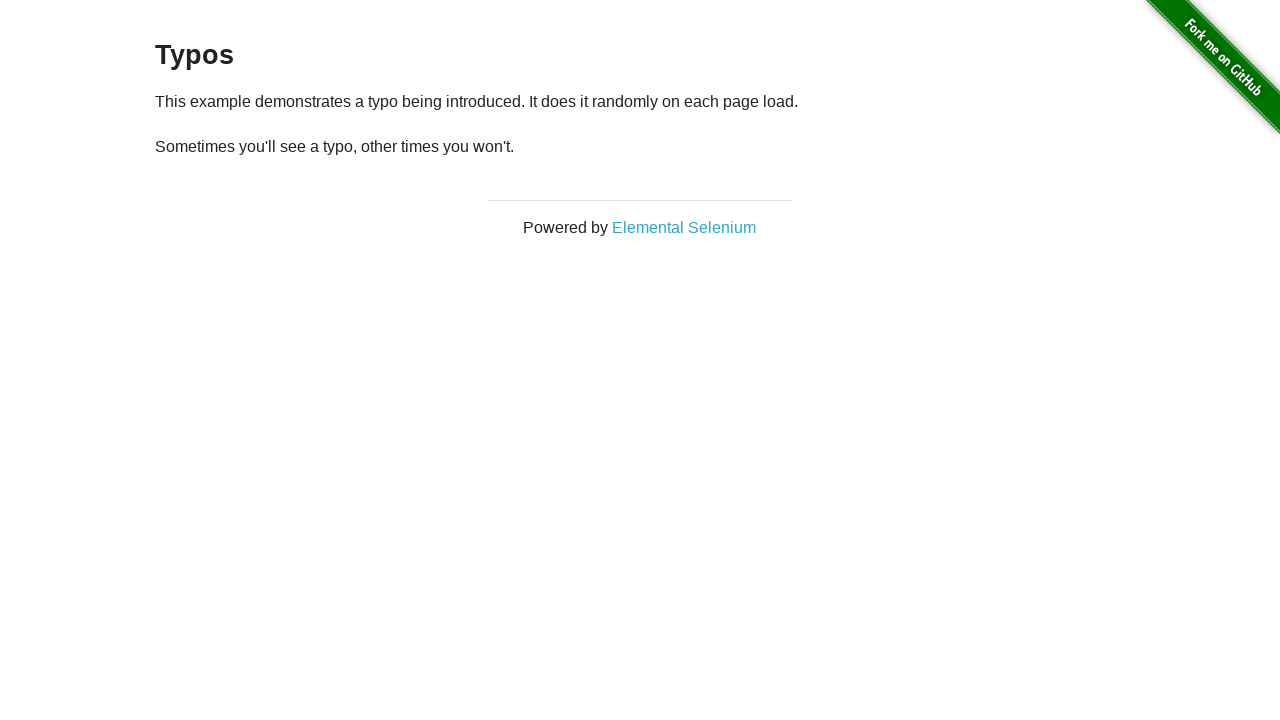

Retrieved text content after reload: '
  Sometimes you'll see a typo, other times you won't.
'
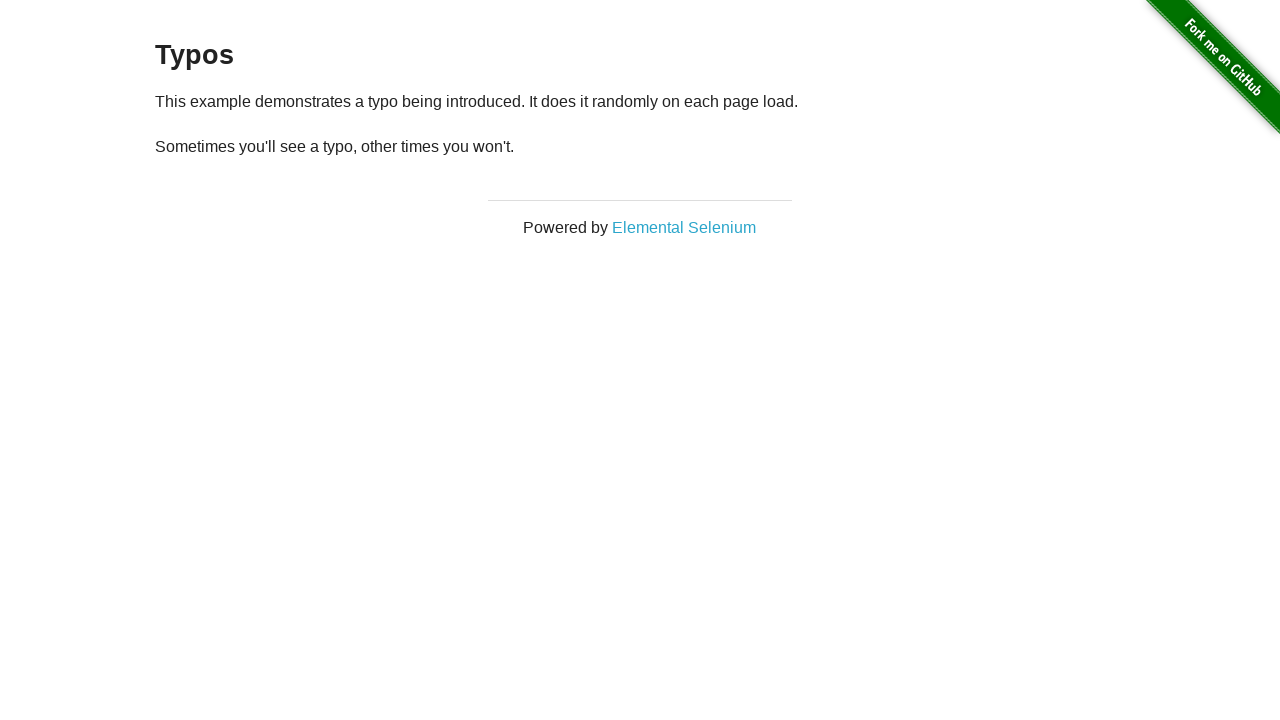

Reloaded page (attempt 13)
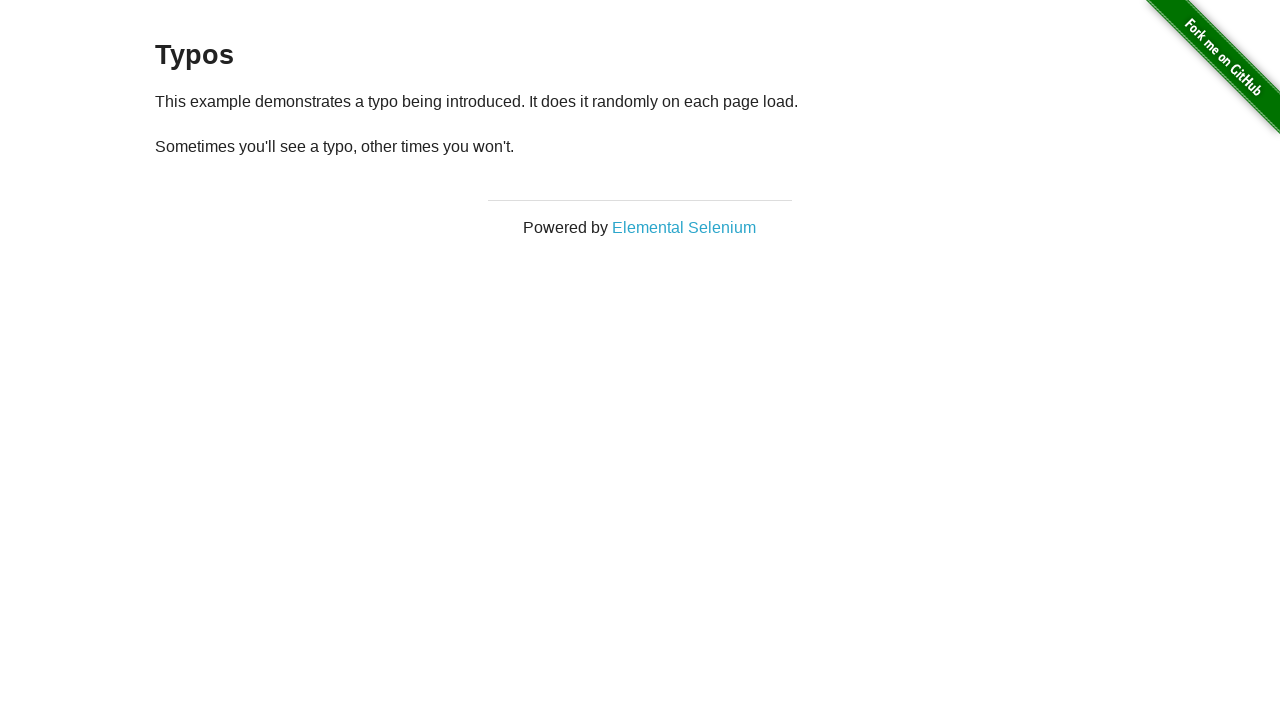

Retrieved text content after reload: '
  Sometimes you'll see a typo, other times you won't.
'
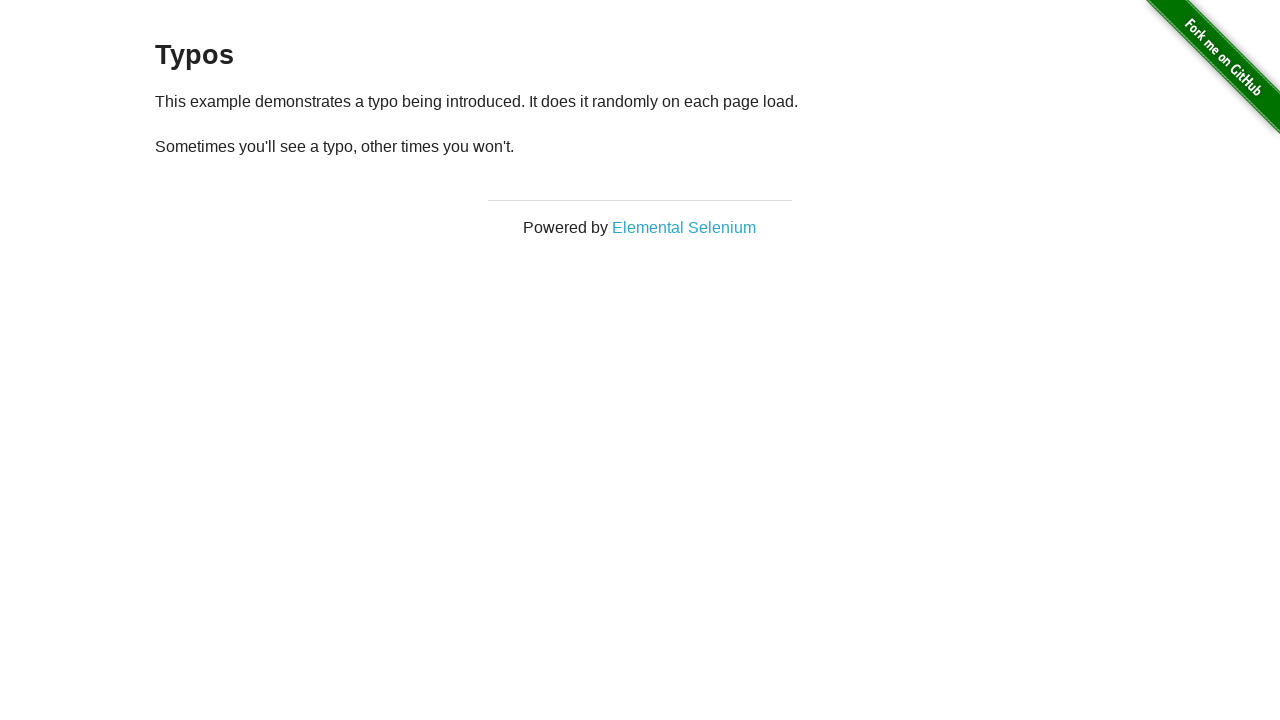

Reloaded page (attempt 14)
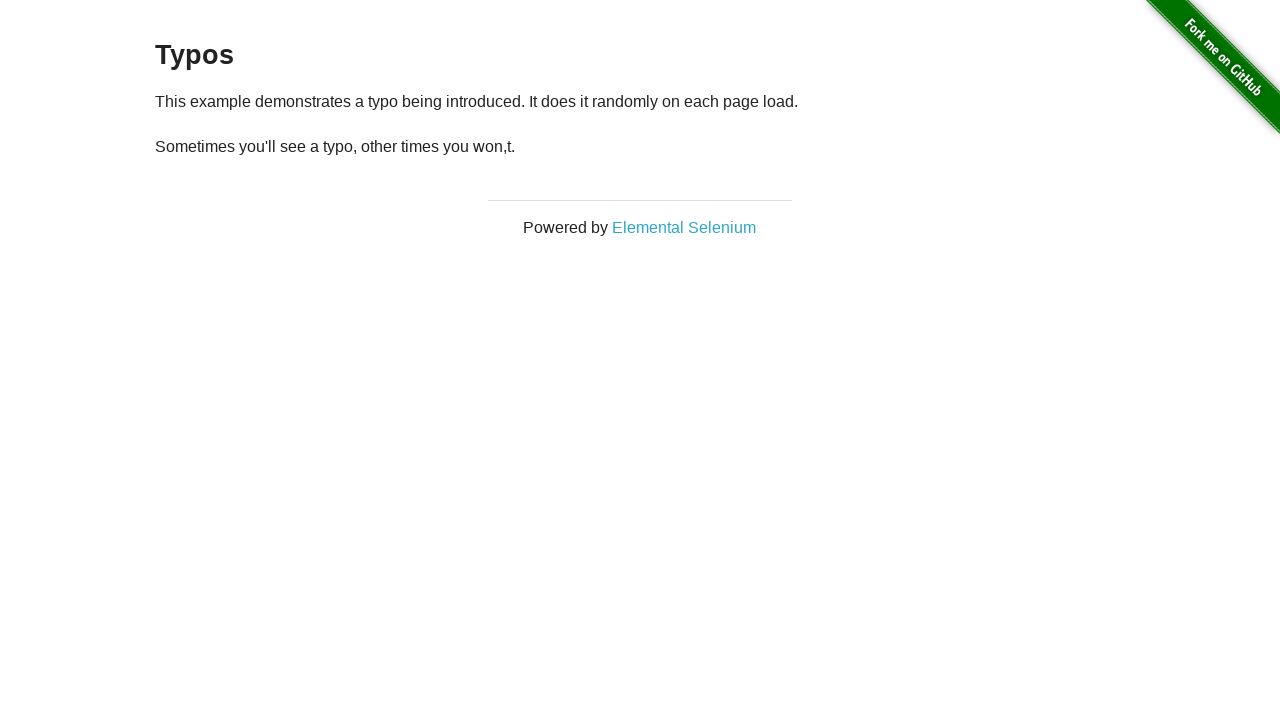

Retrieved text content after reload: '
  Sometimes you'll see a typo, other times you won,t.
'
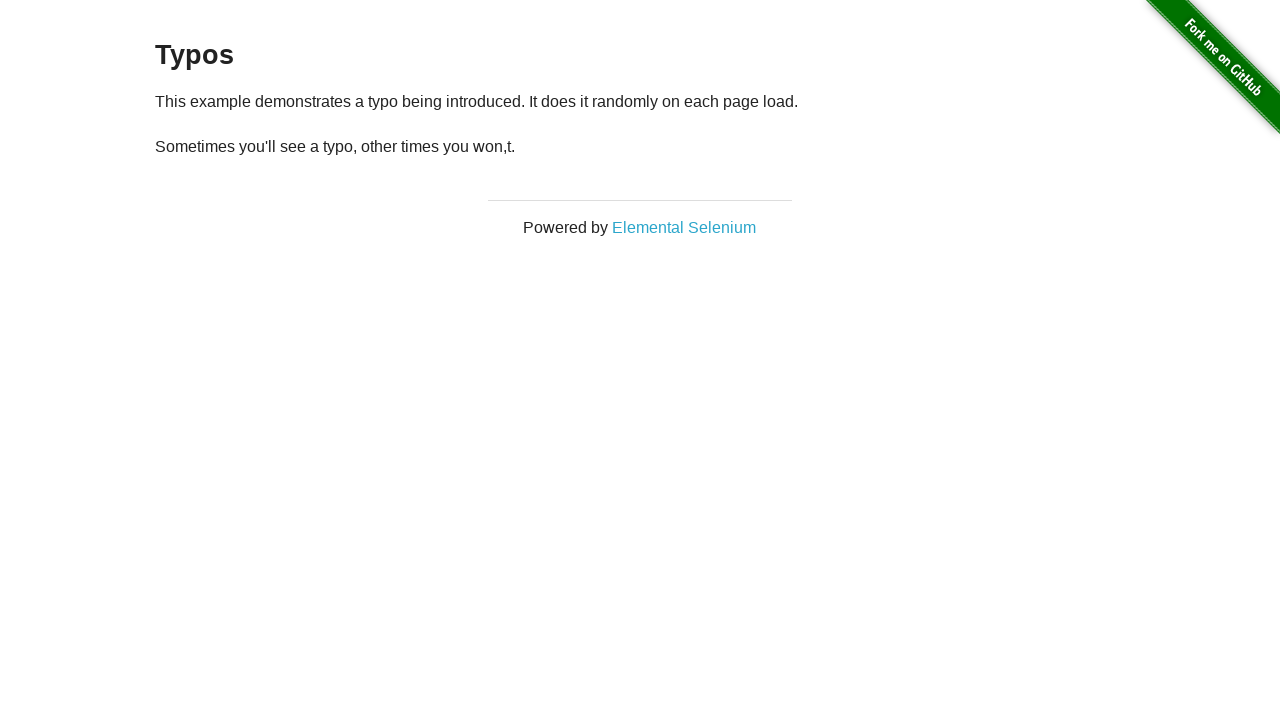

Reloaded page (attempt 15)
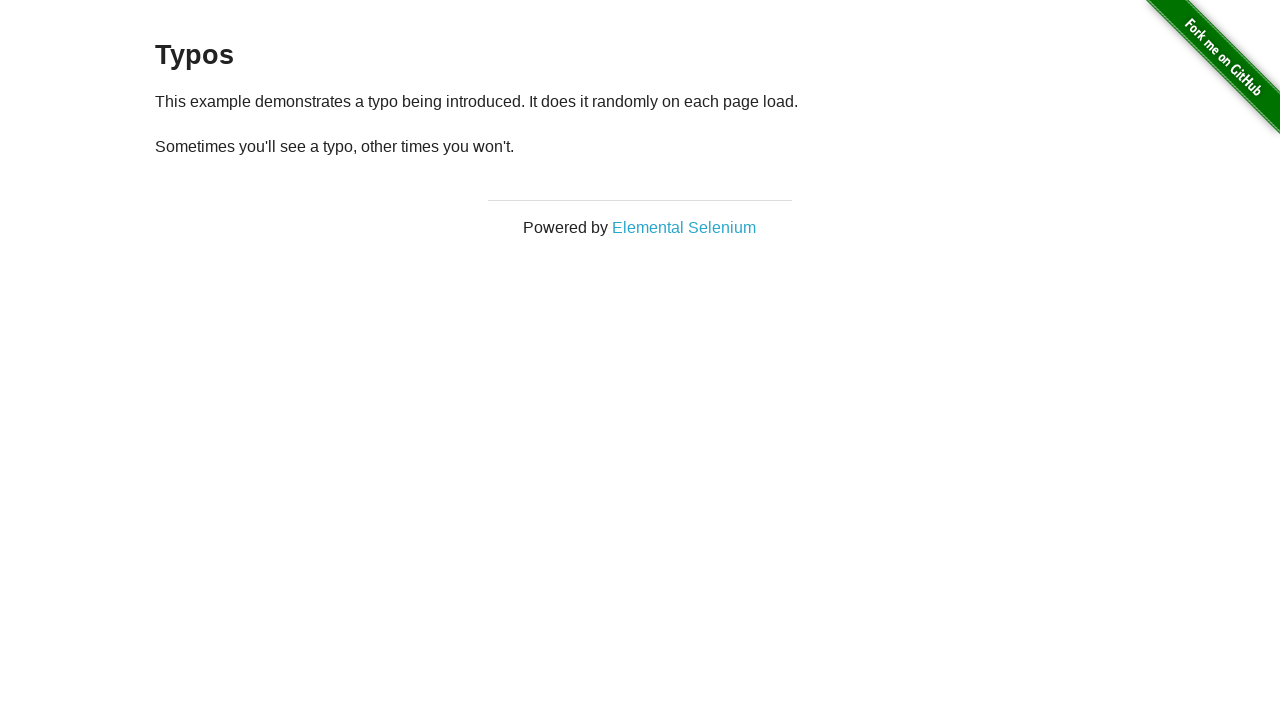

Retrieved text content after reload: '
  Sometimes you'll see a typo, other times you won't.
'
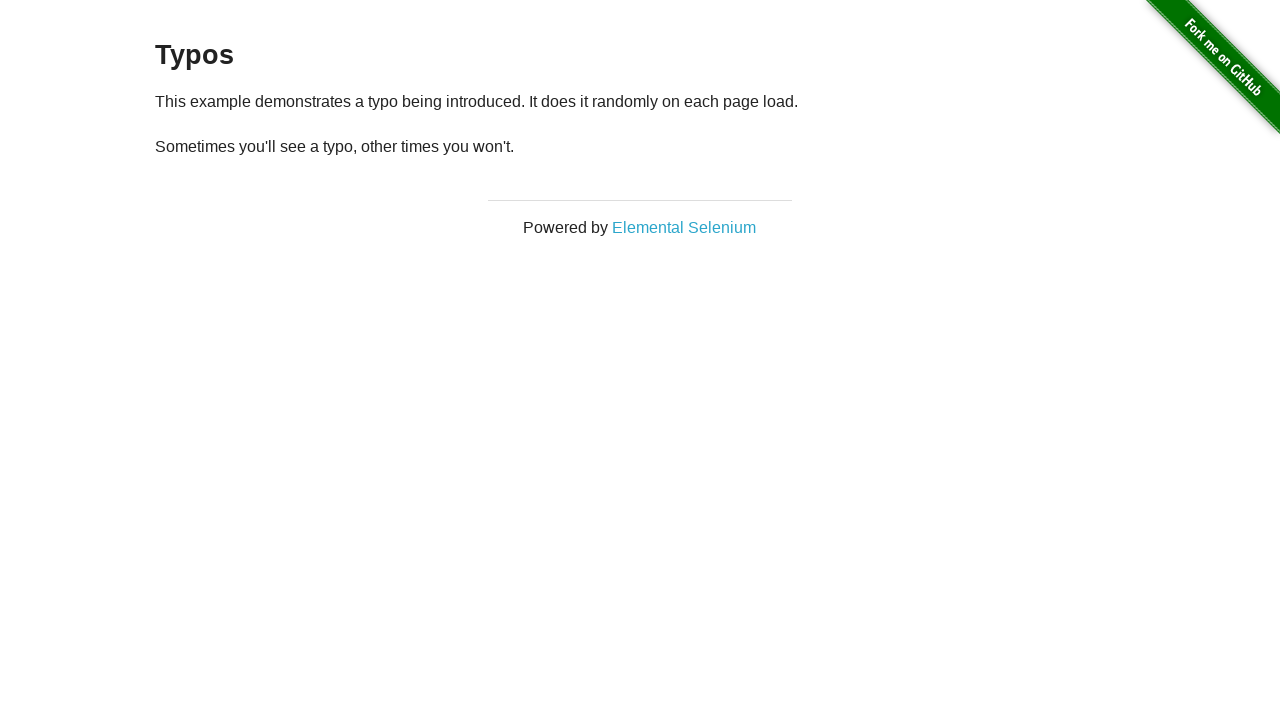

Reloaded page (attempt 16)
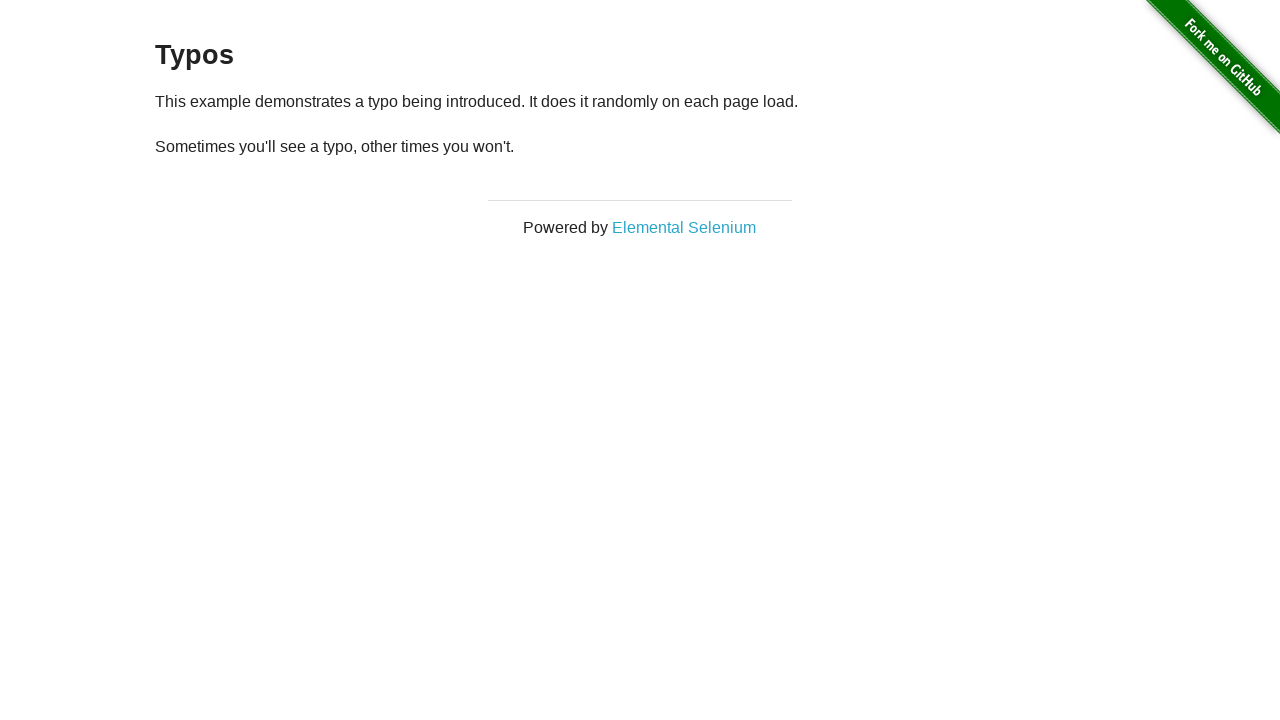

Retrieved text content after reload: '
  Sometimes you'll see a typo, other times you won't.
'
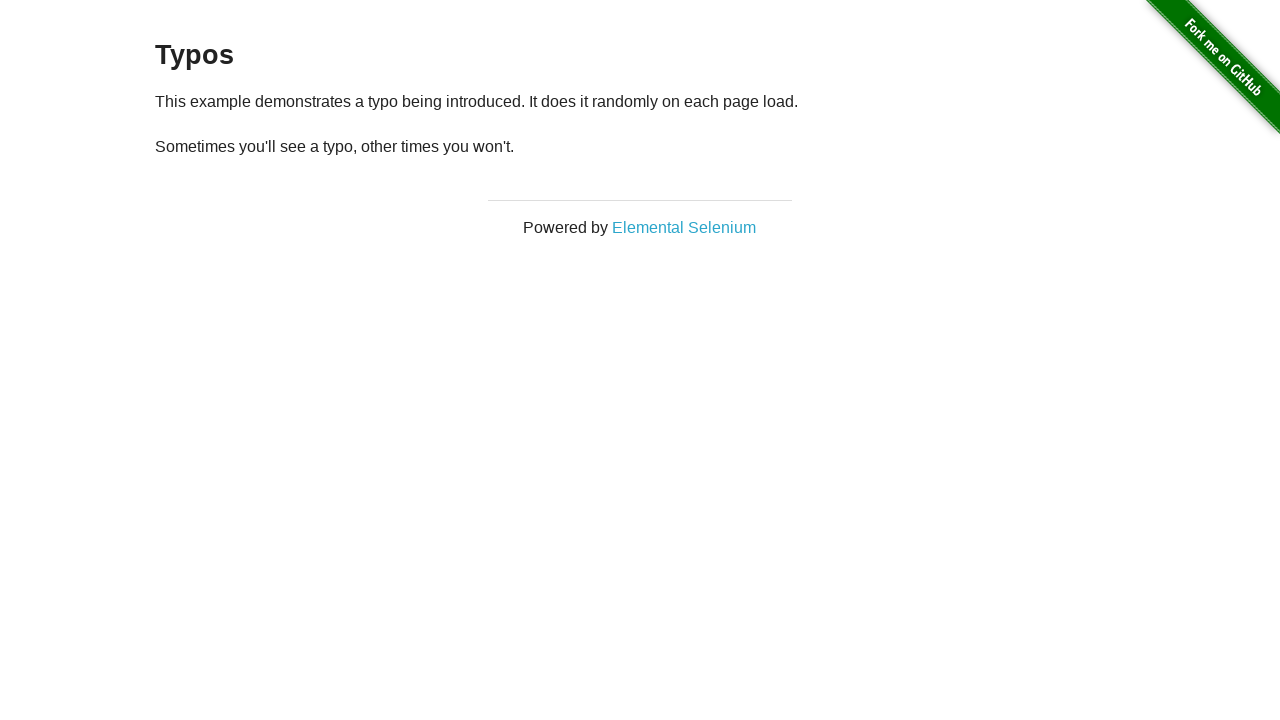

Reloaded page (attempt 17)
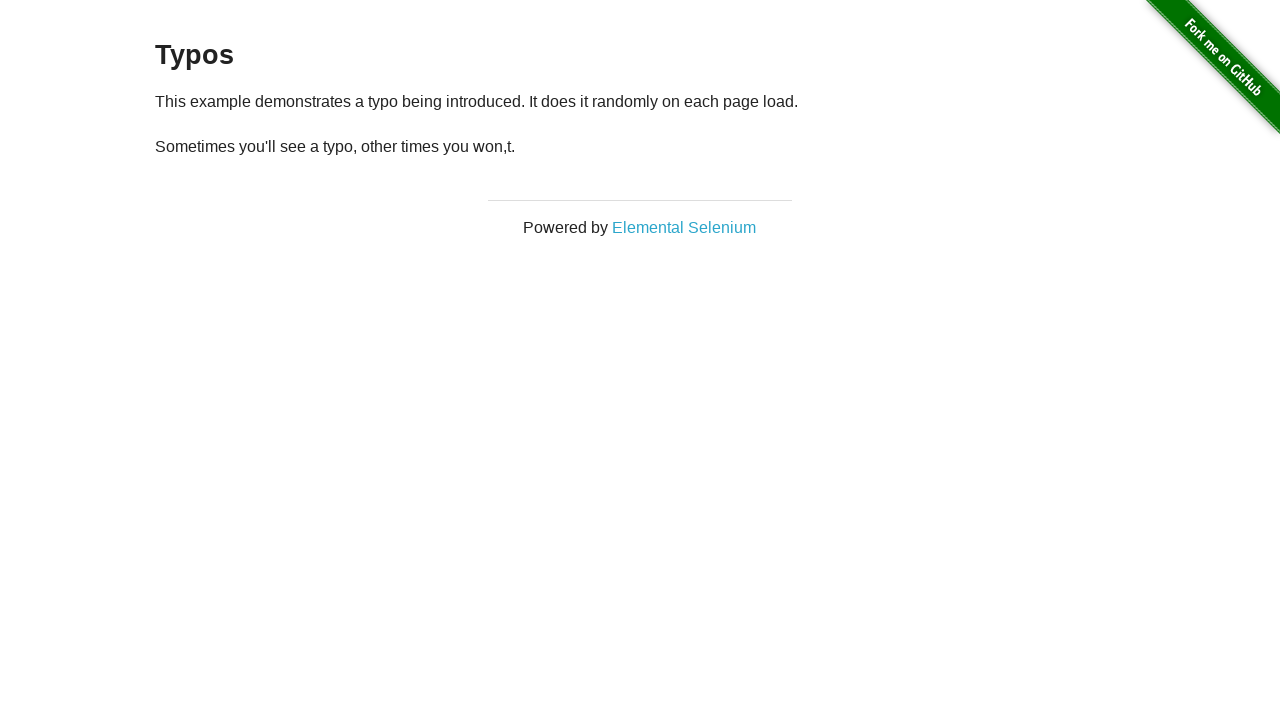

Retrieved text content after reload: '
  Sometimes you'll see a typo, other times you won,t.
'
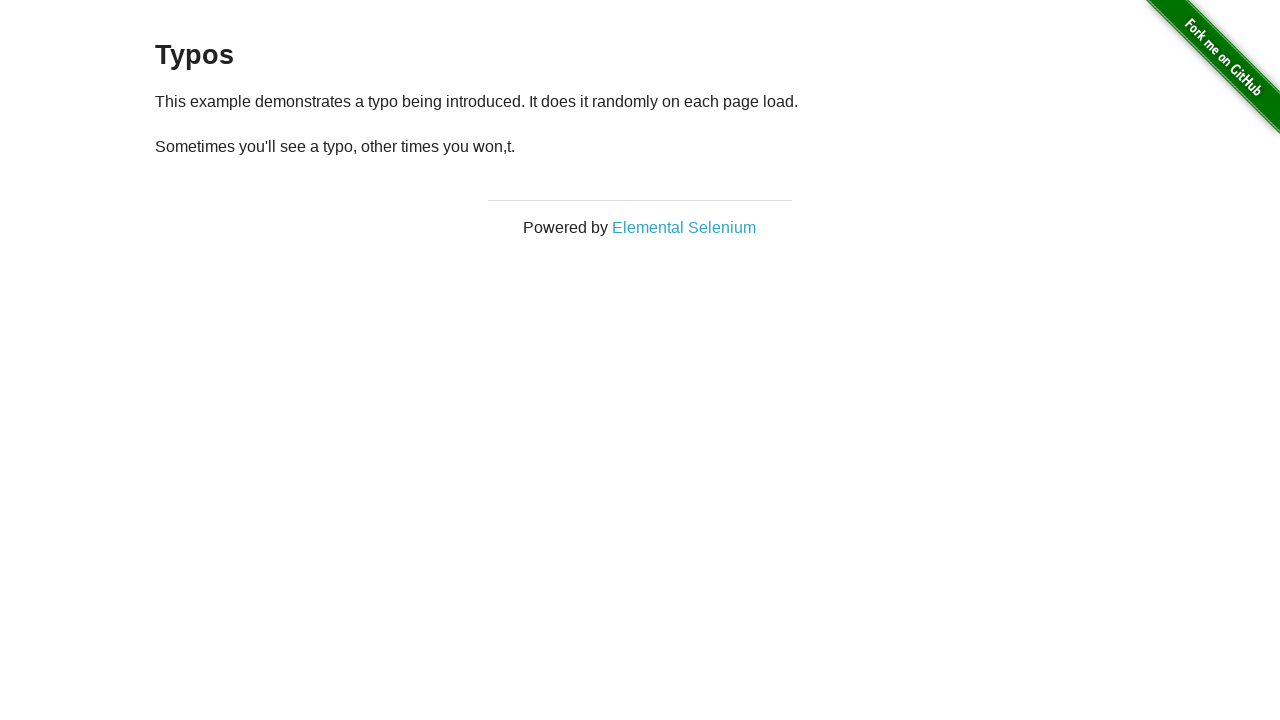

Reloaded page (attempt 18)
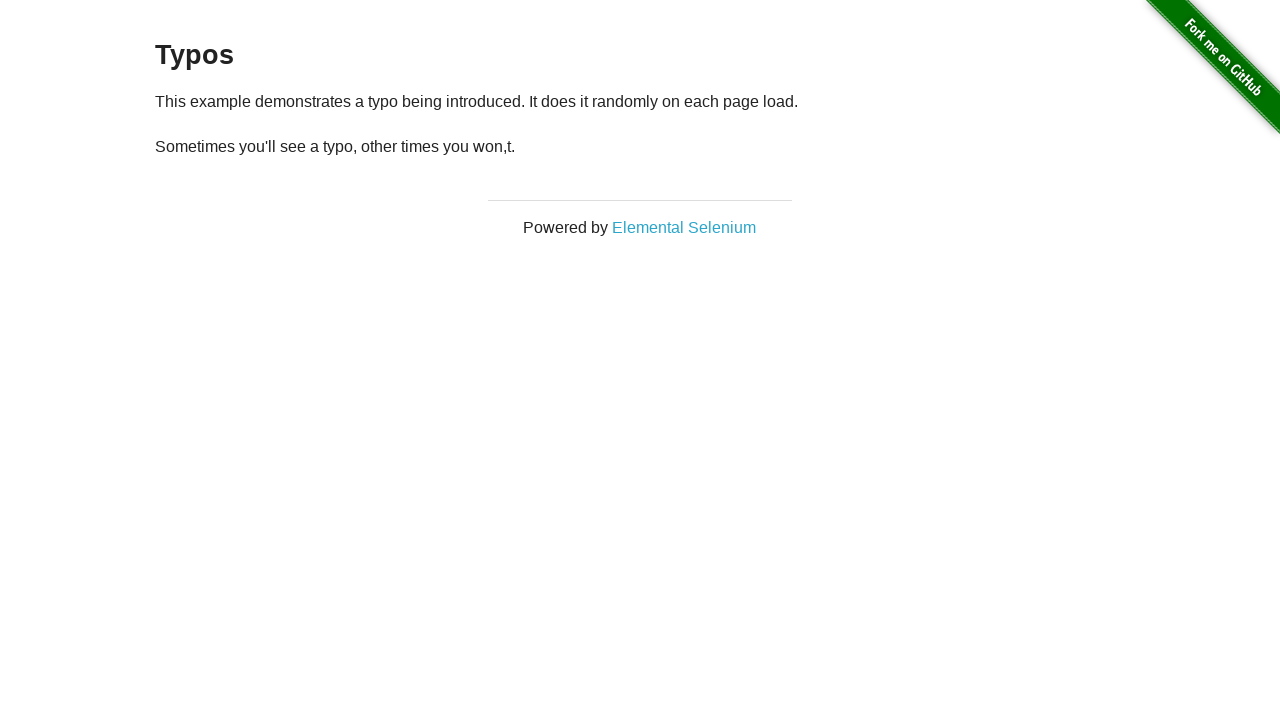

Retrieved text content after reload: '
  Sometimes you'll see a typo, other times you won,t.
'
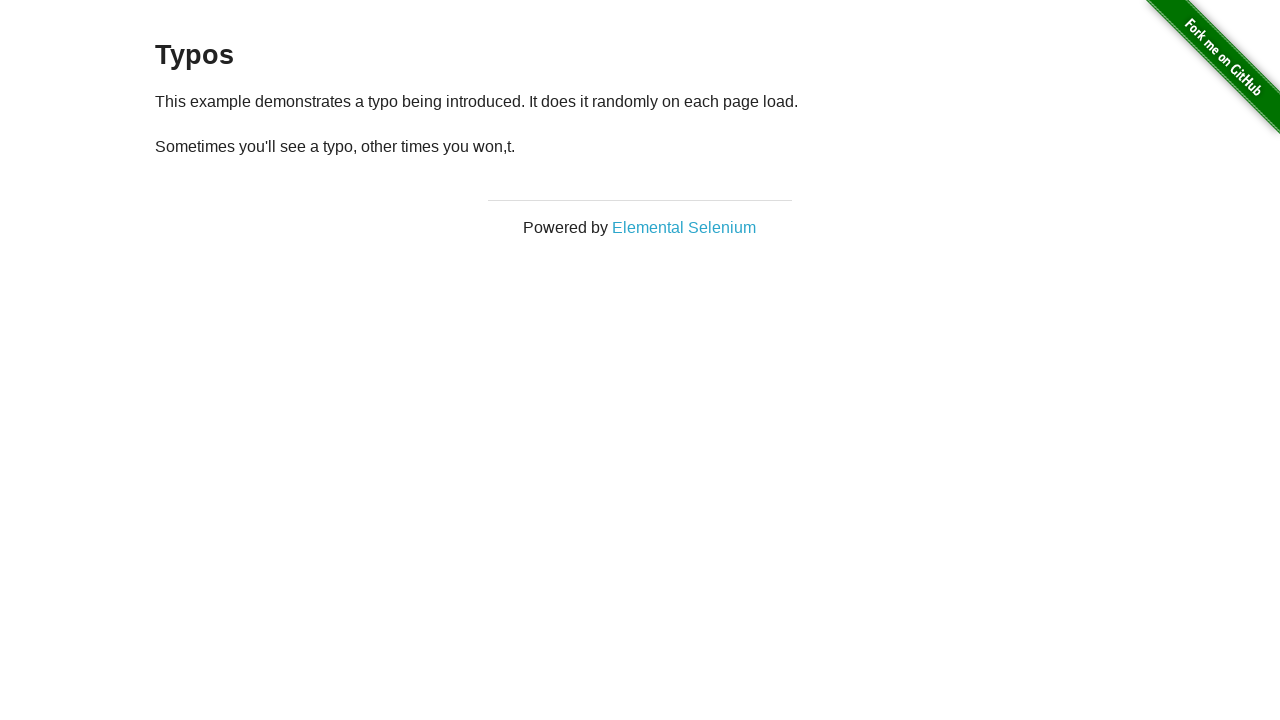

Reloaded page (attempt 19)
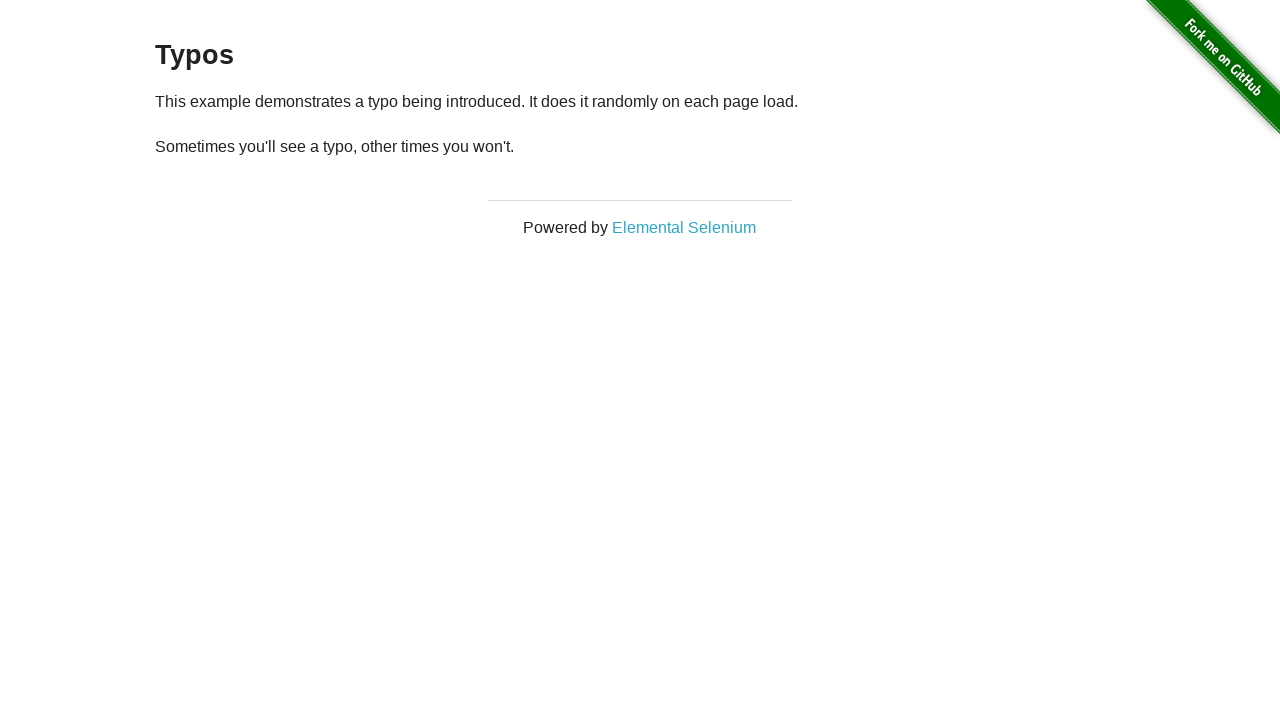

Retrieved text content after reload: '
  Sometimes you'll see a typo, other times you won't.
'
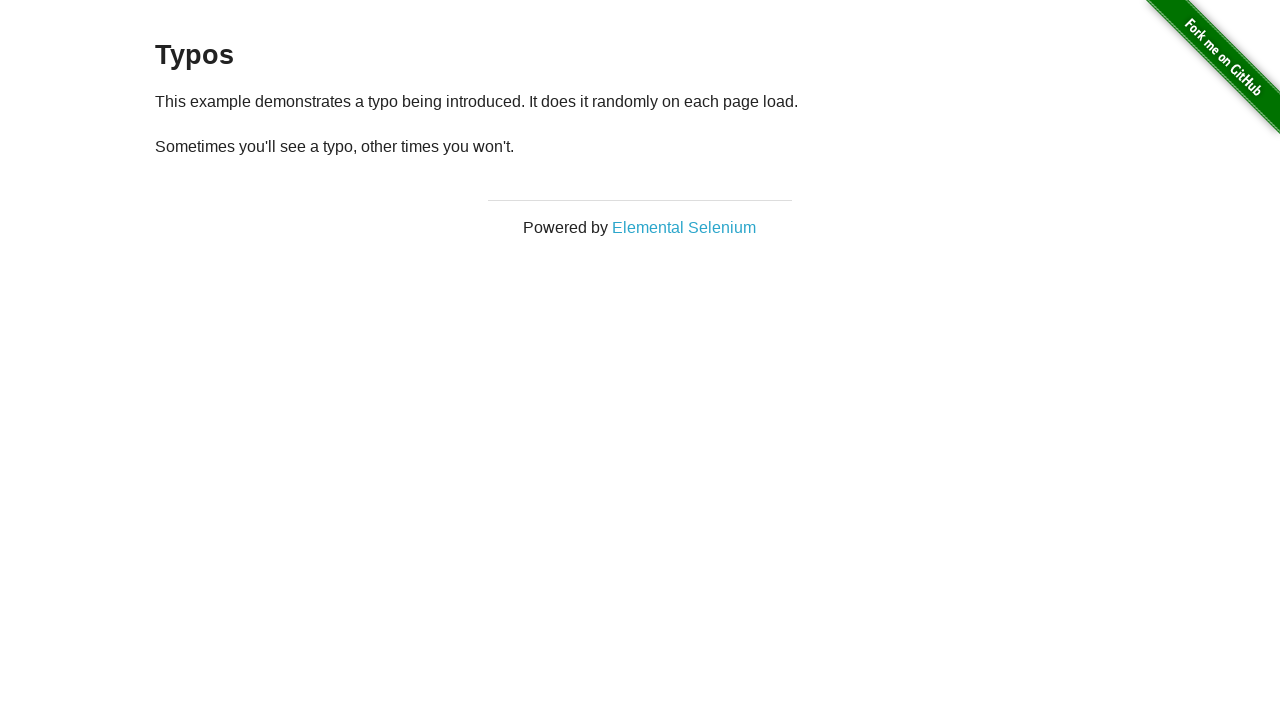

Reloaded page (attempt 20)
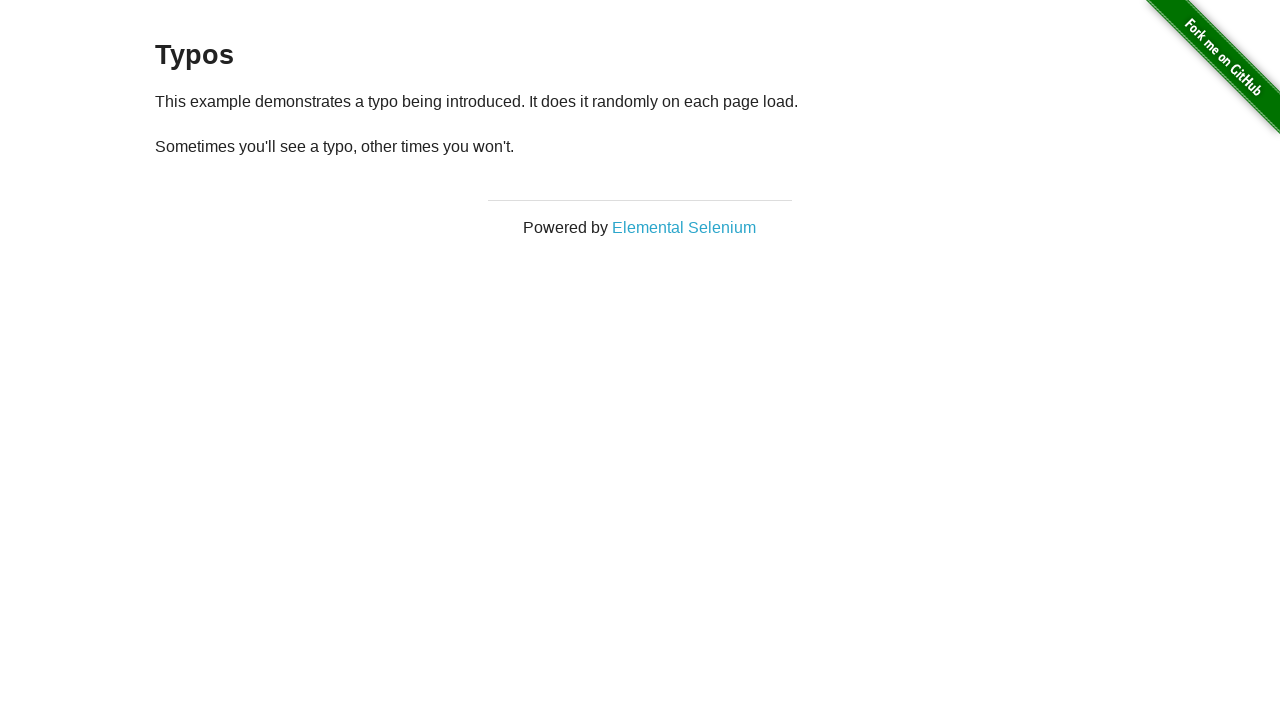

Retrieved text content after reload: '
  Sometimes you'll see a typo, other times you won't.
'
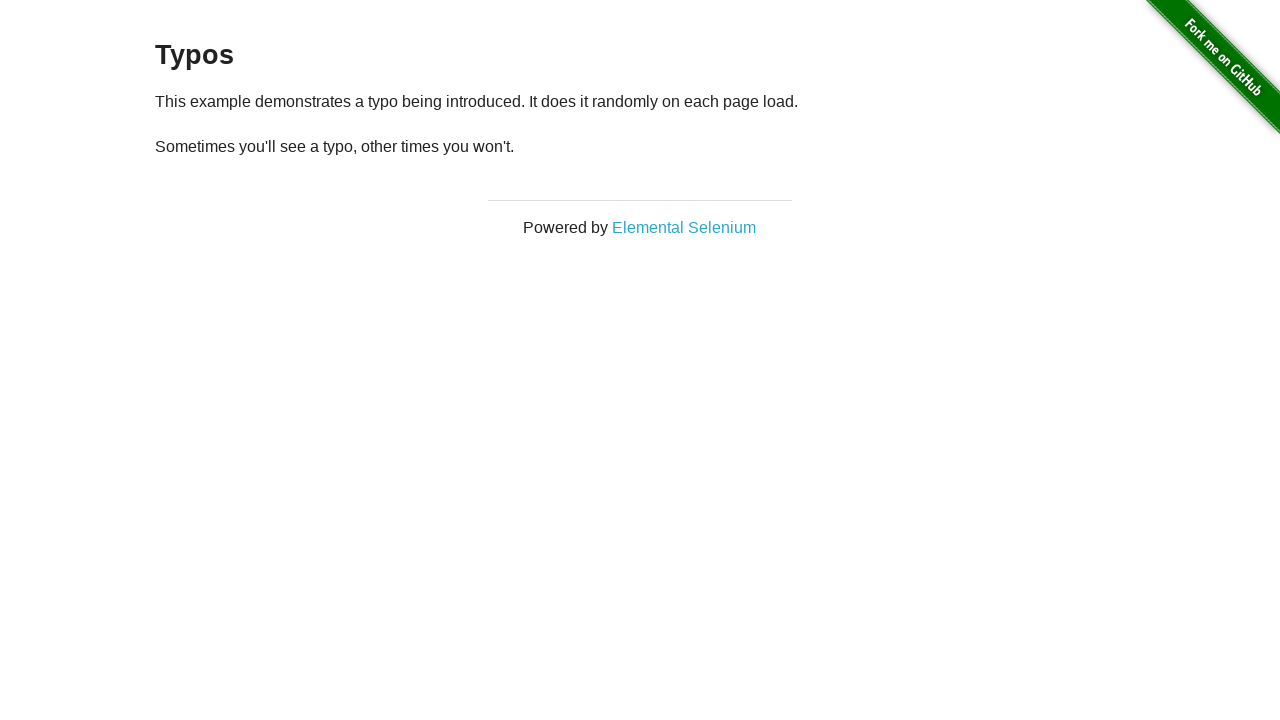

Reached maximum retry limit (20 attempts)
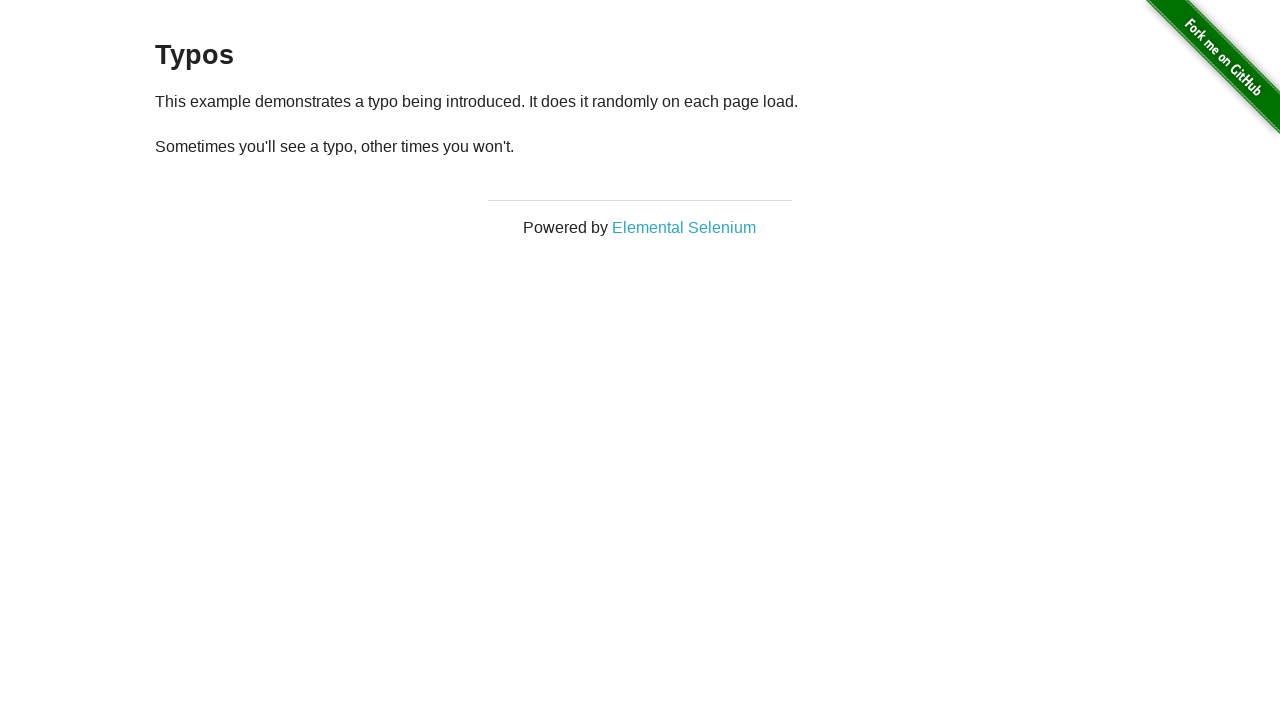

Test completed - found correct text without typos after 21 attempts
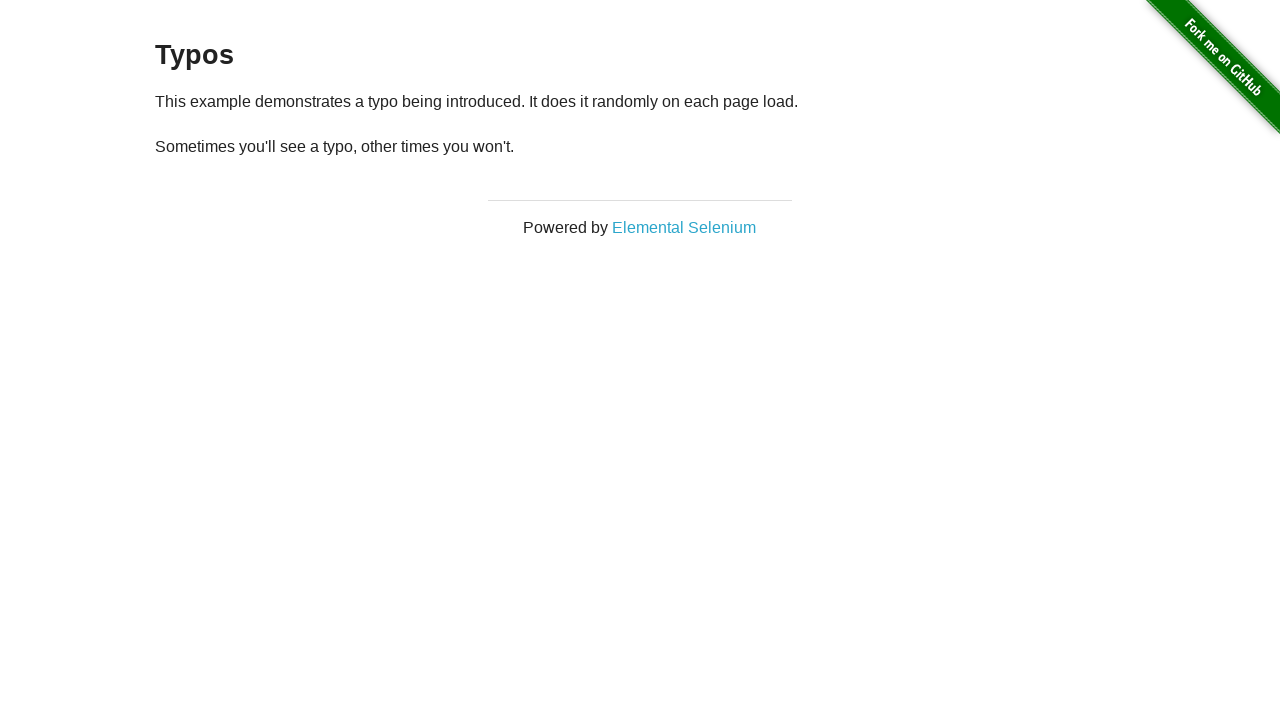

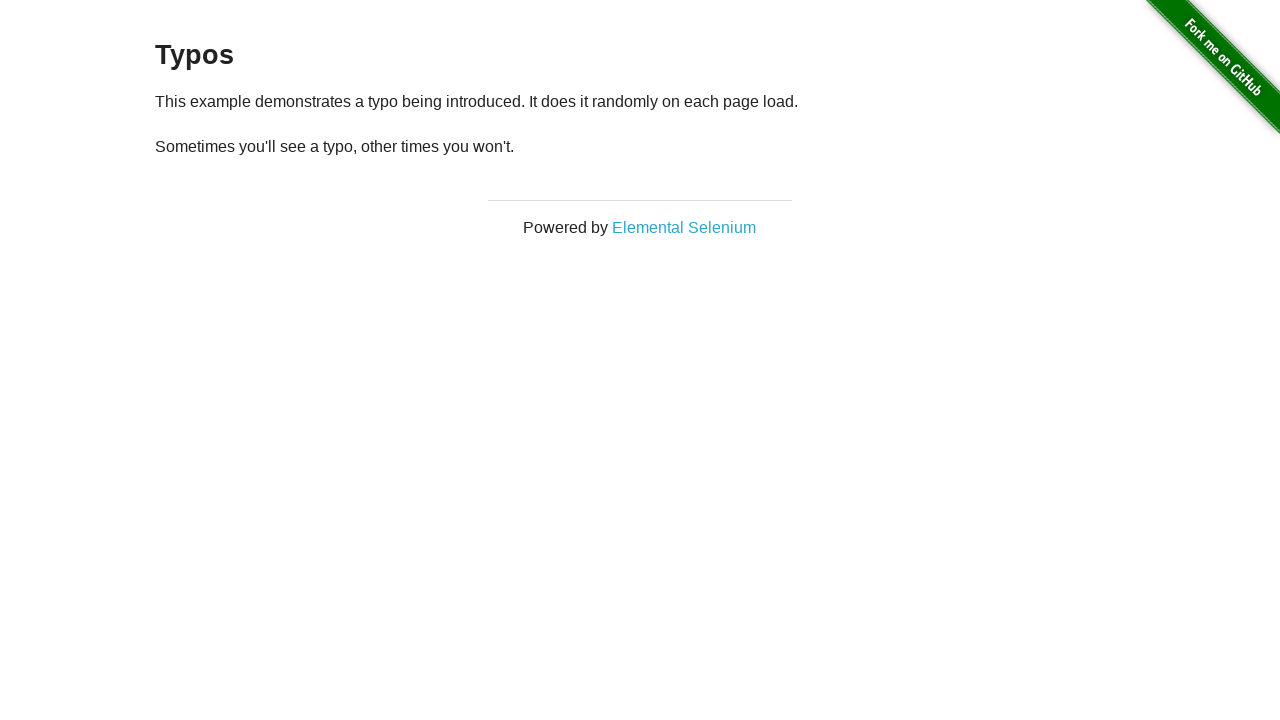